Tests the IXGenie Page by clicking navigation link, verifying banner video, headers, Schedule a Call button navigation, and checking various training category buttons (Industry & Workforce, Healthcare & Medical, Education & Skill Development) and their sub-headers.

Starting URL: https://dev.imaginxavr.com/imaginx/

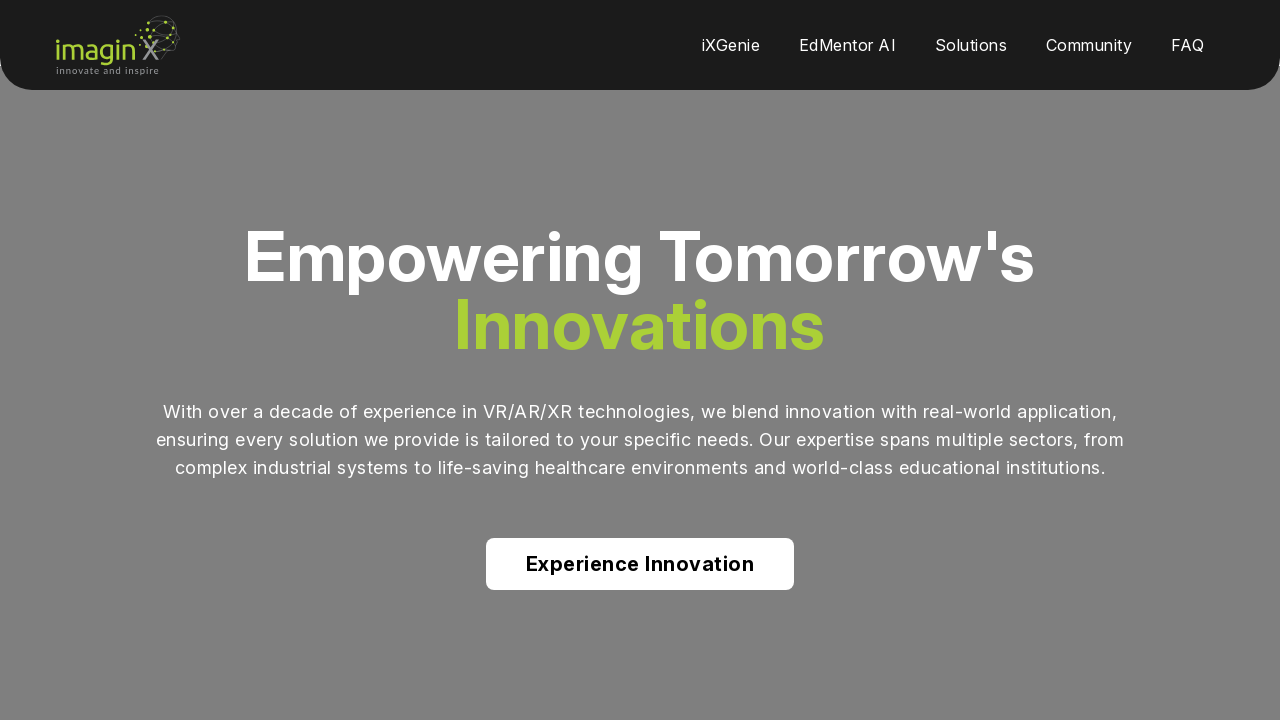

Page loaded successfully
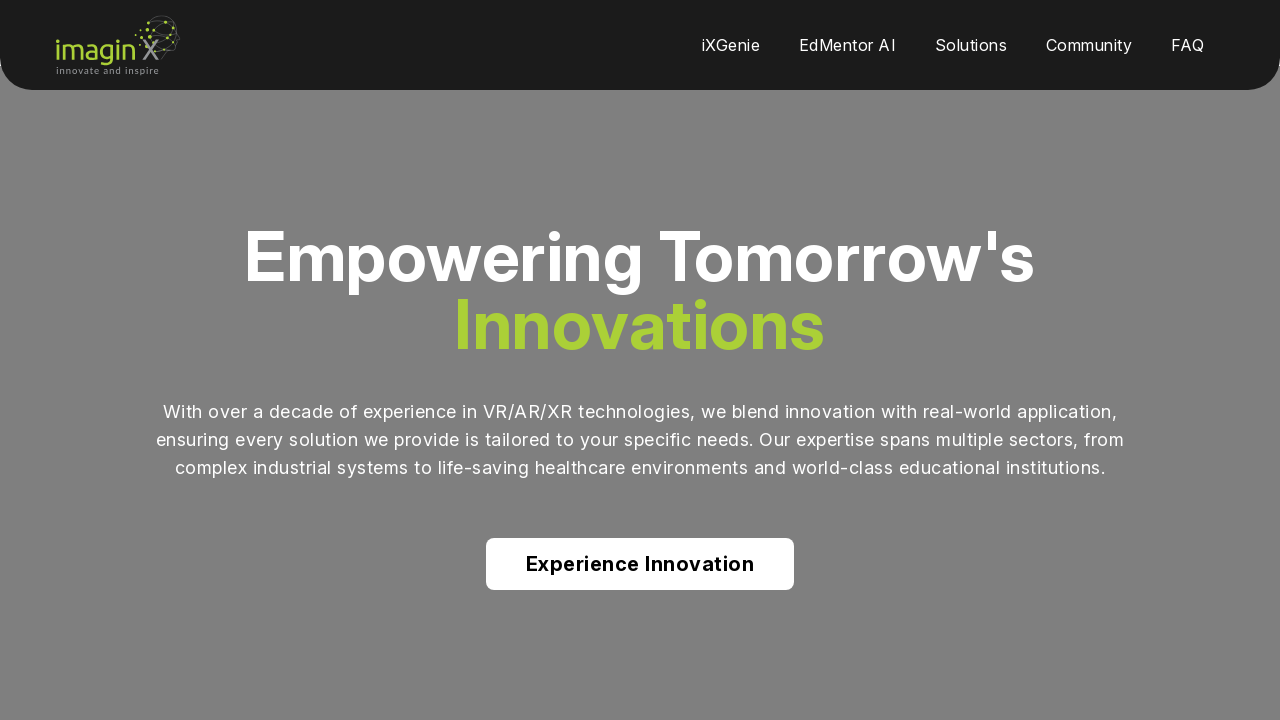

Clicked IXGenie navigation button at (731, 45) on xpath=(//a[normalize-space()='iXGenie'])[1]
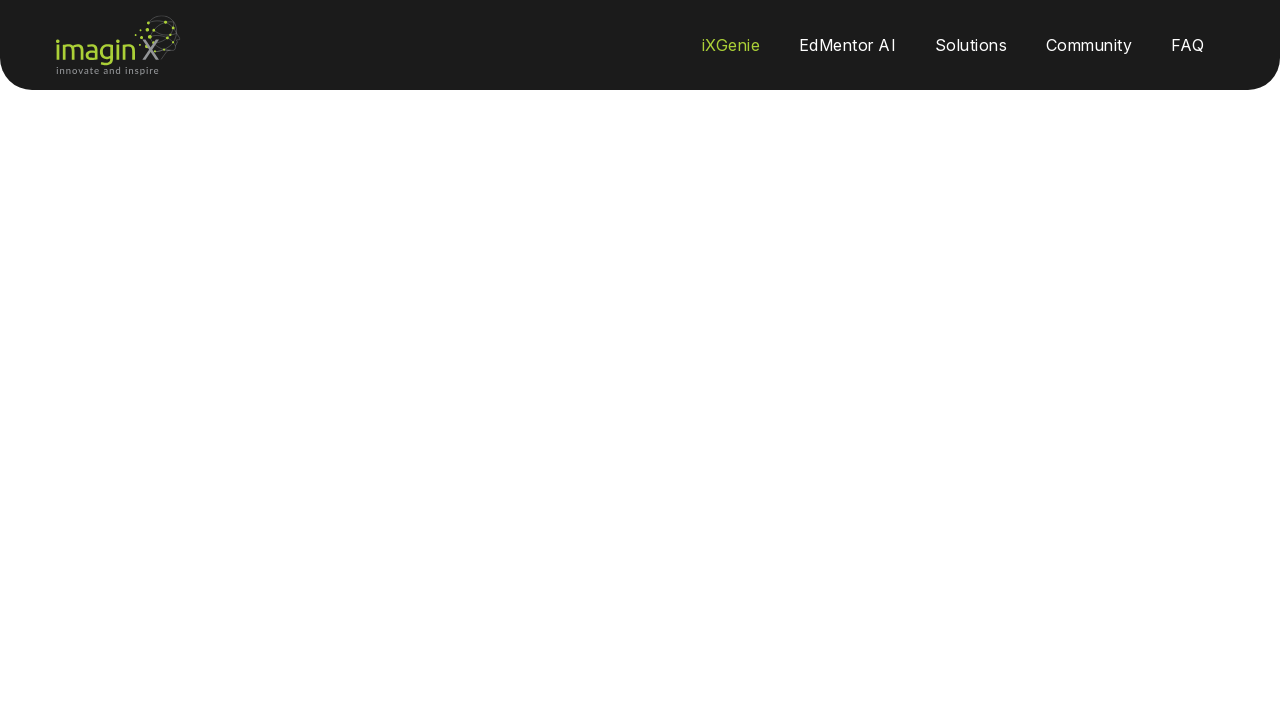

IXGenie page loaded
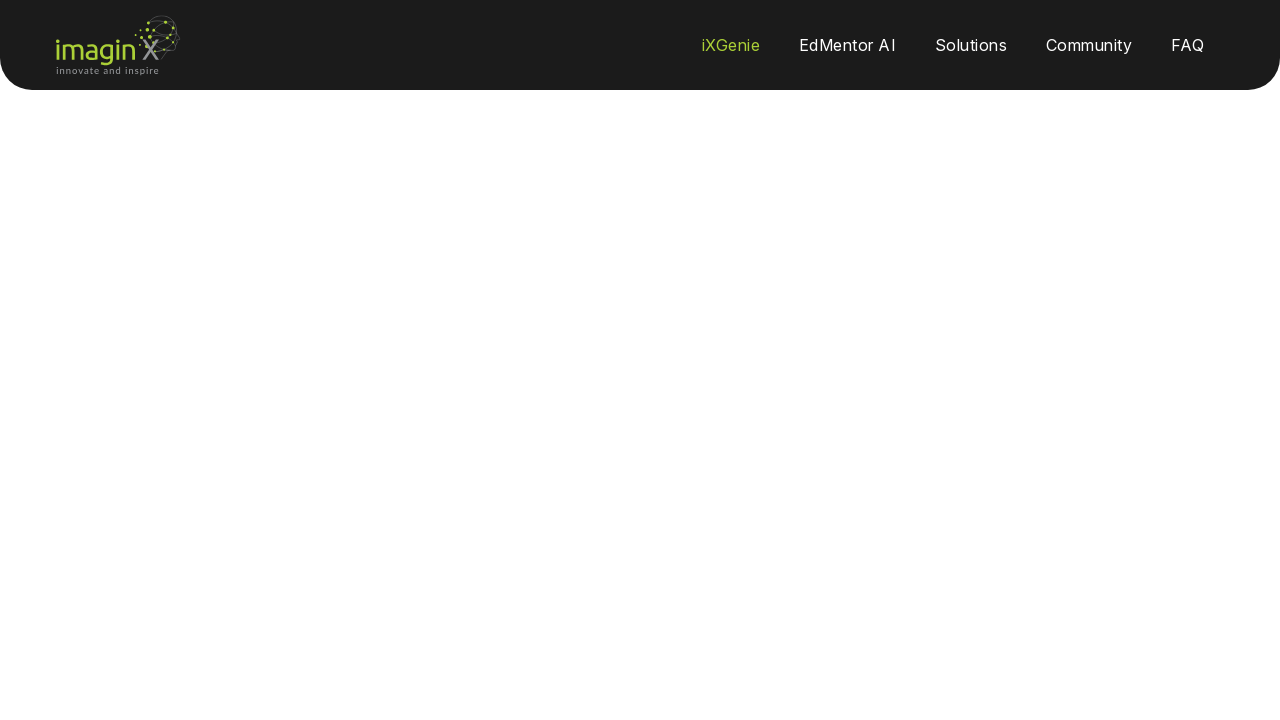

Waited 2 seconds for page stabilization
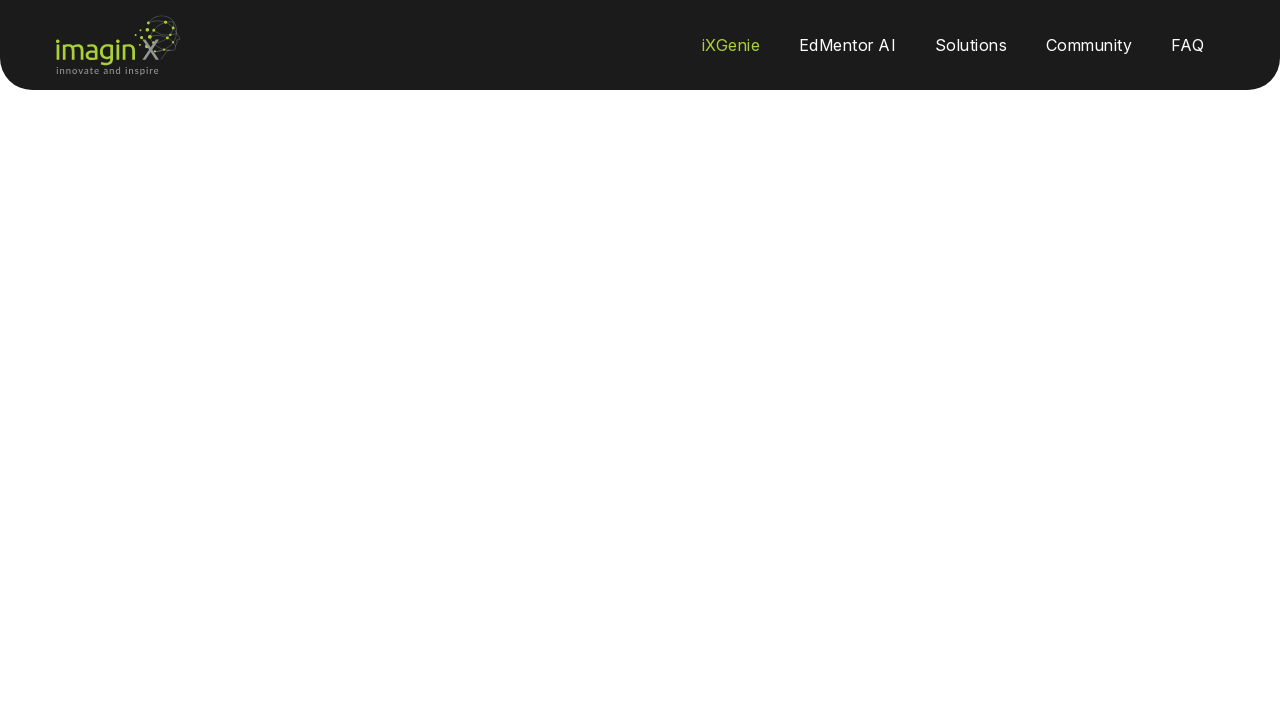

Scrolled to bottom of page
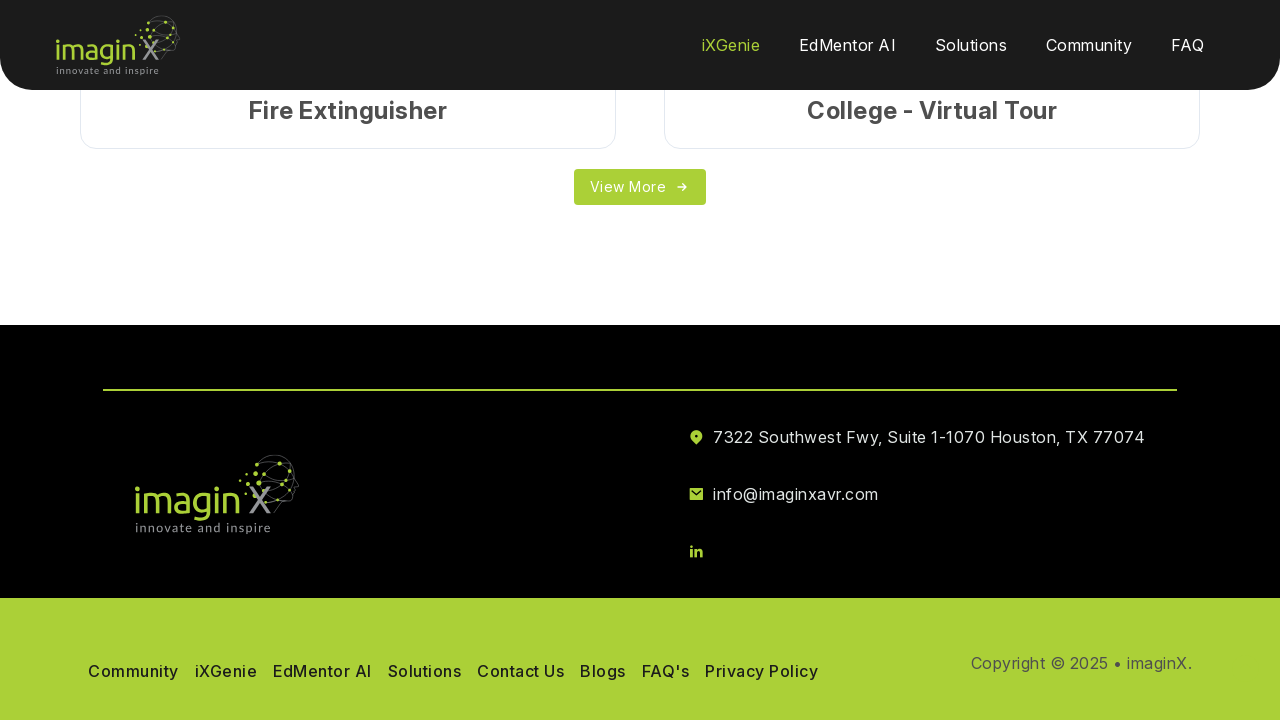

Waited 1 second after scrolling to bottom
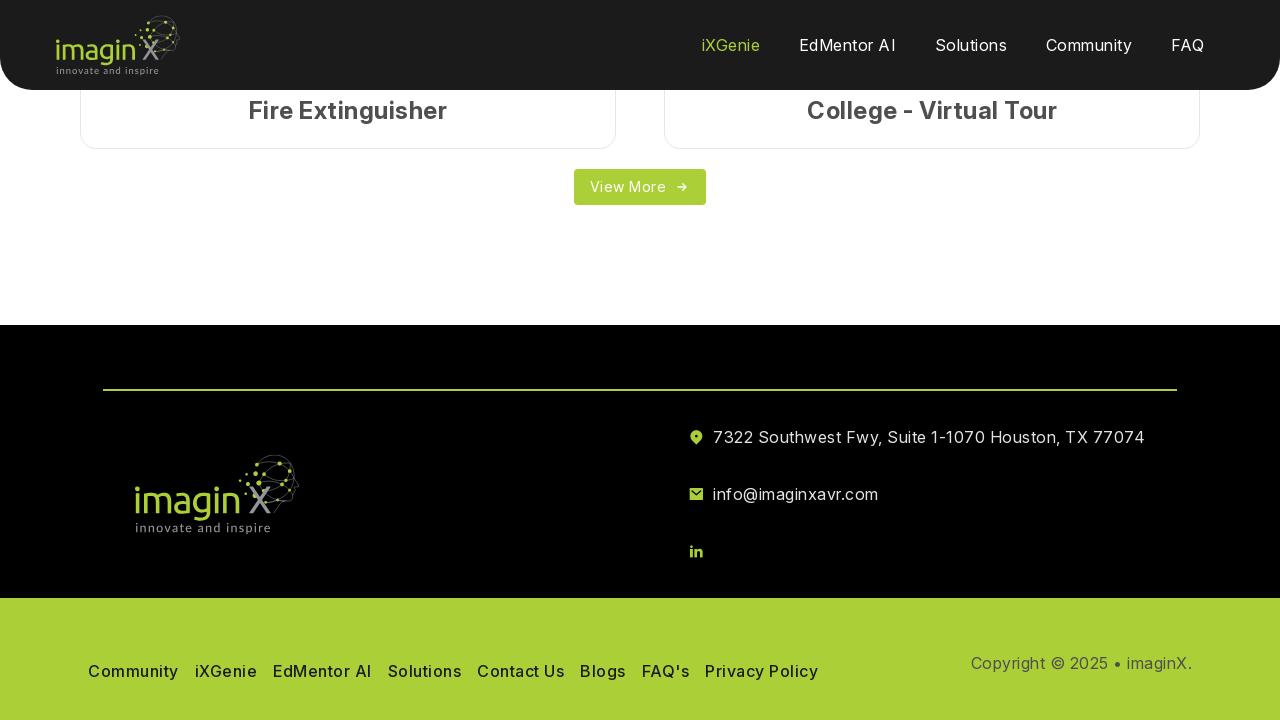

Scrolled back to top of page
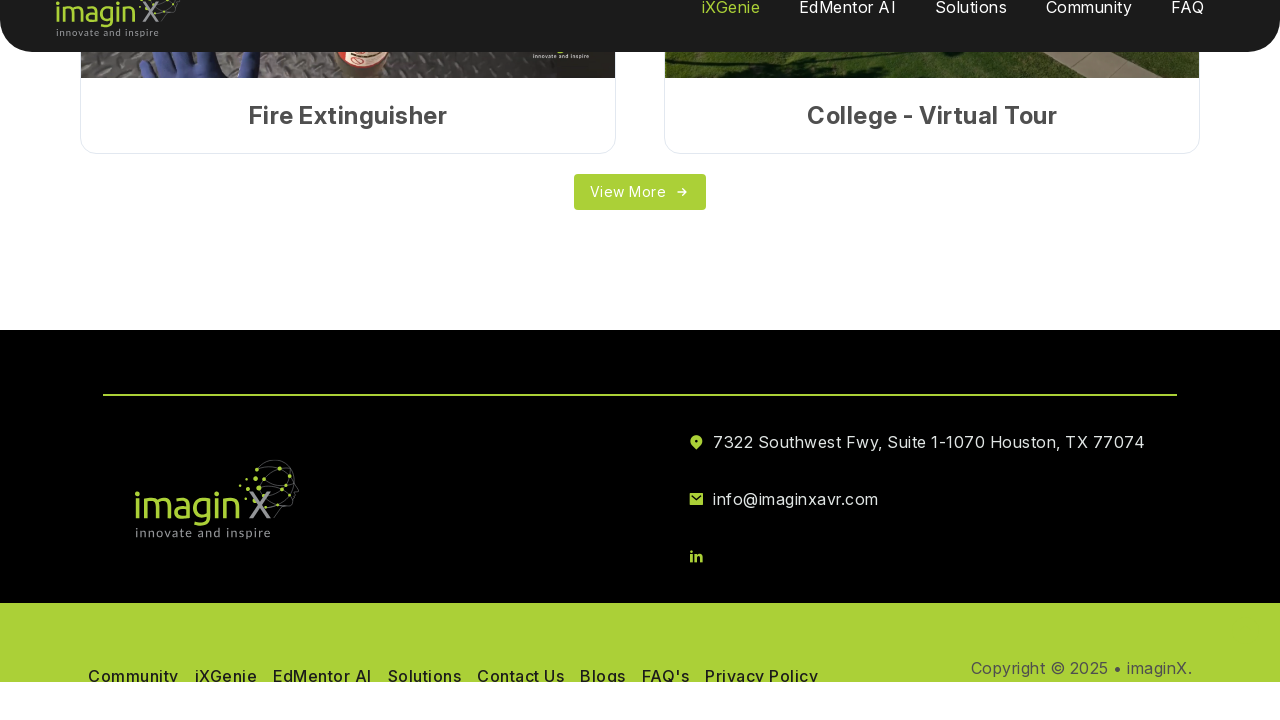

Waited 1 second after scrolling to top
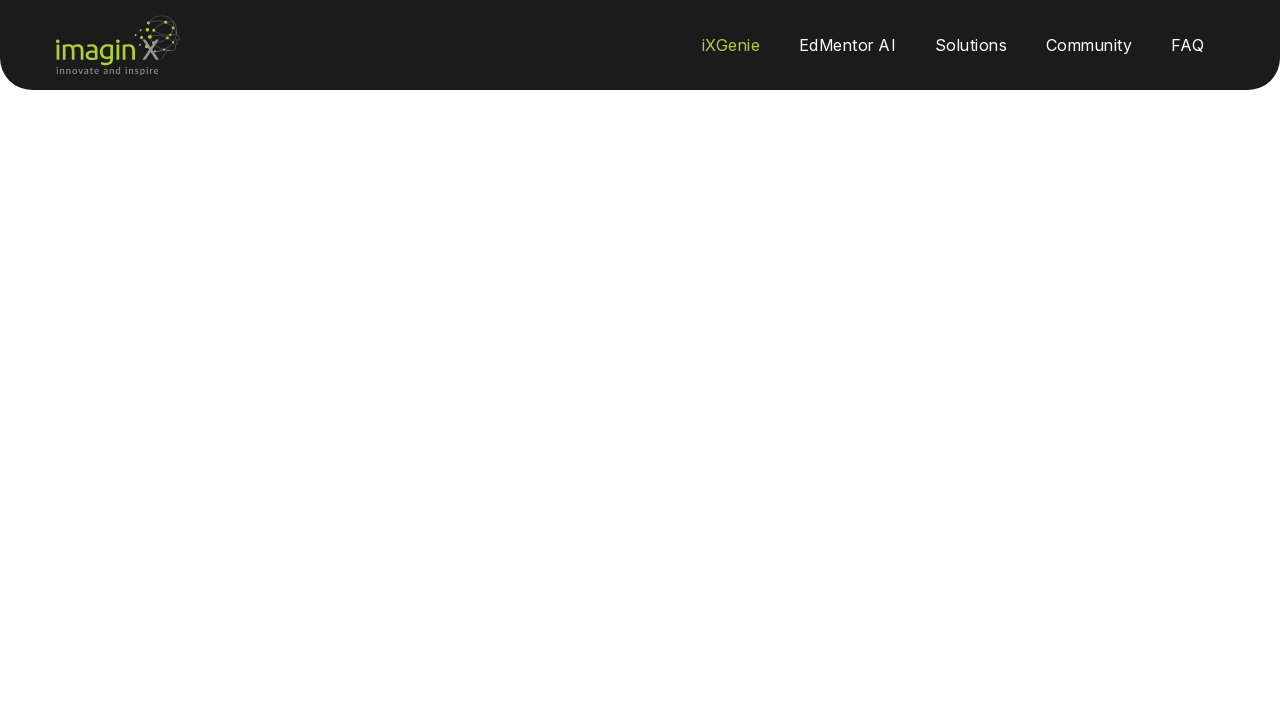

Verified main header 'iXGenie the Ultimate Training & Learning Platform' is visible
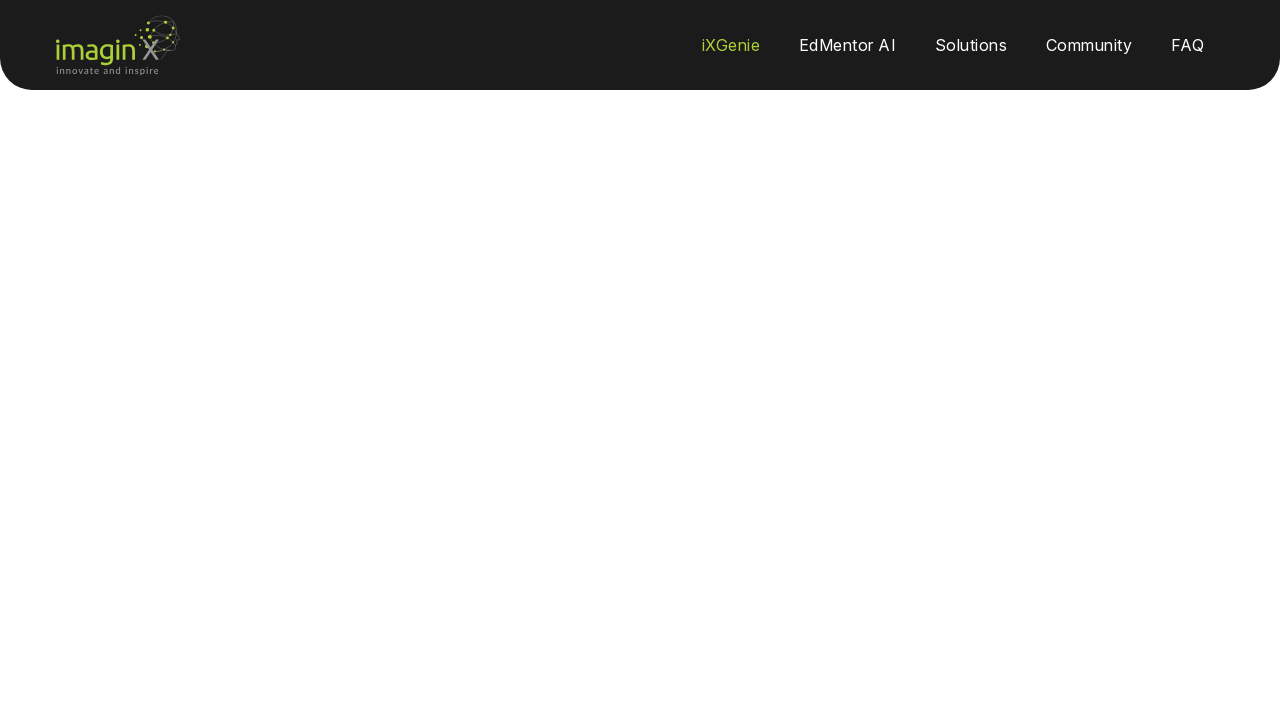

Verified paragraph 'Empowering Education, Workforce, Industry, and Healthcare' is visible
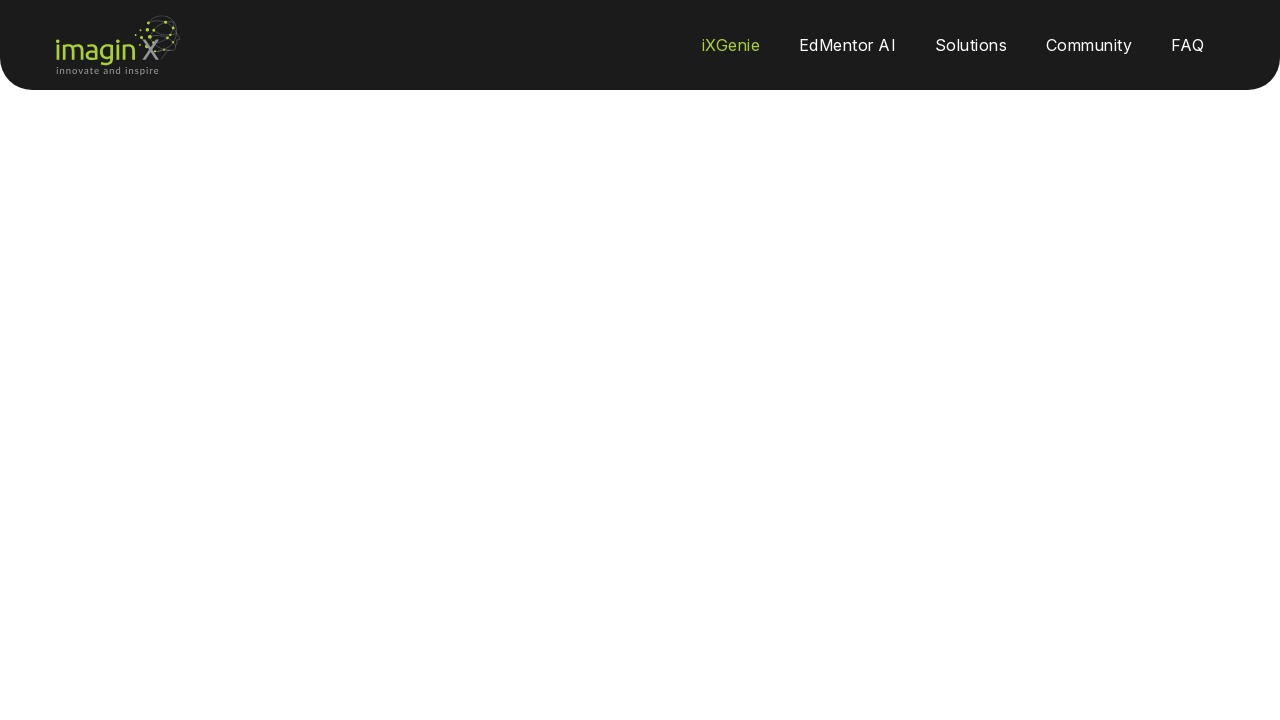

Hovered over Schedule a Call button at (640, 516) on (//a[contains(normalize-space(),'Schedule a Call')])[1]
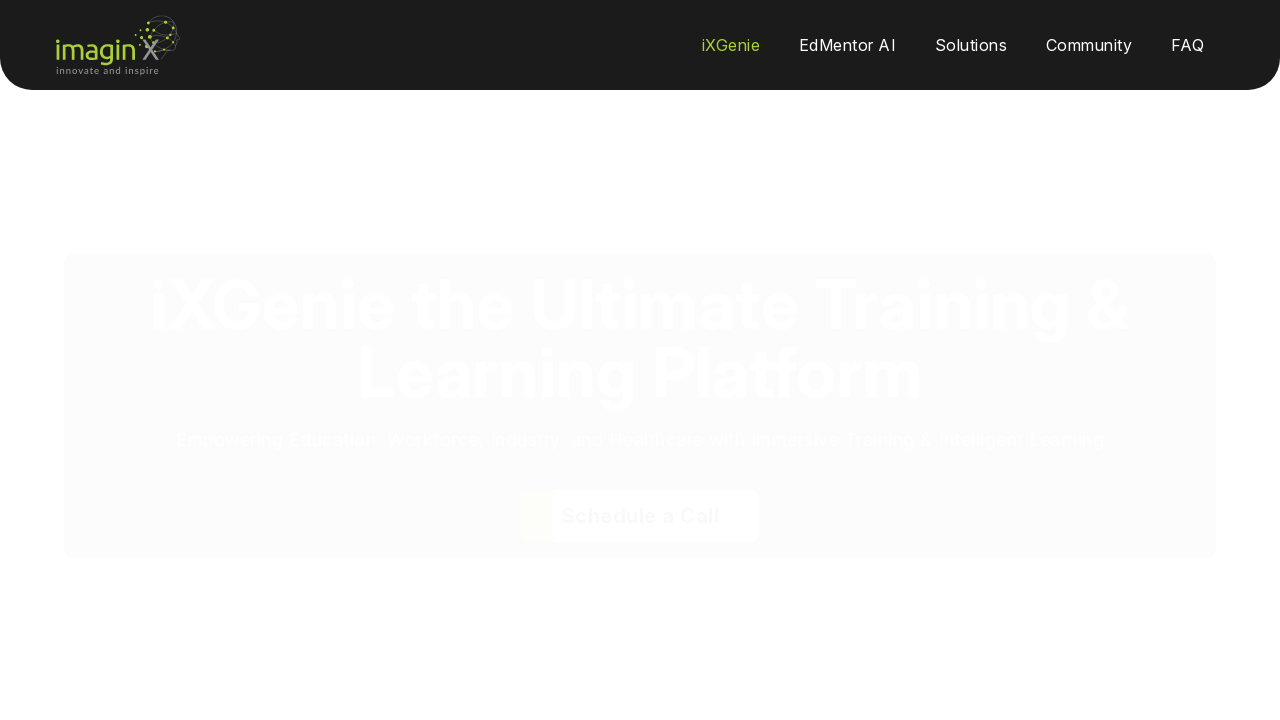

Waited 500ms for button hover effect
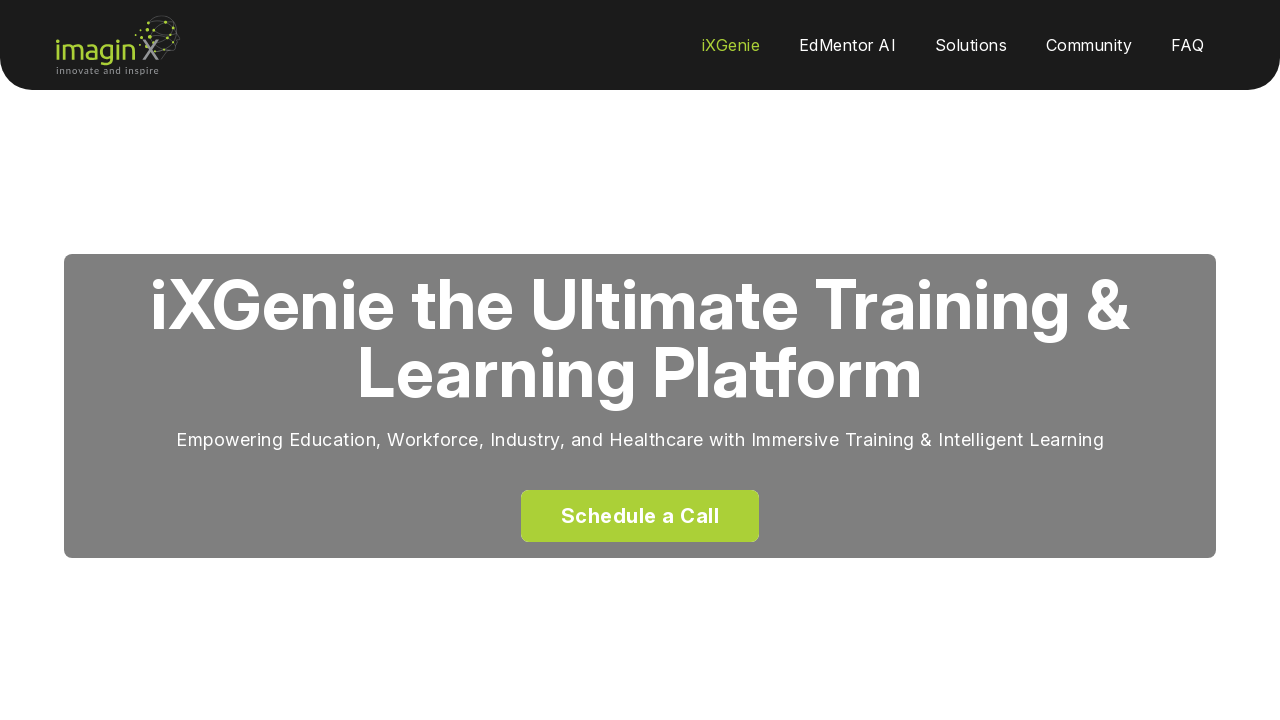

Clicked Schedule a Call button at (640, 516) on (//a[contains(normalize-space(),'Schedule a Call')])[1]
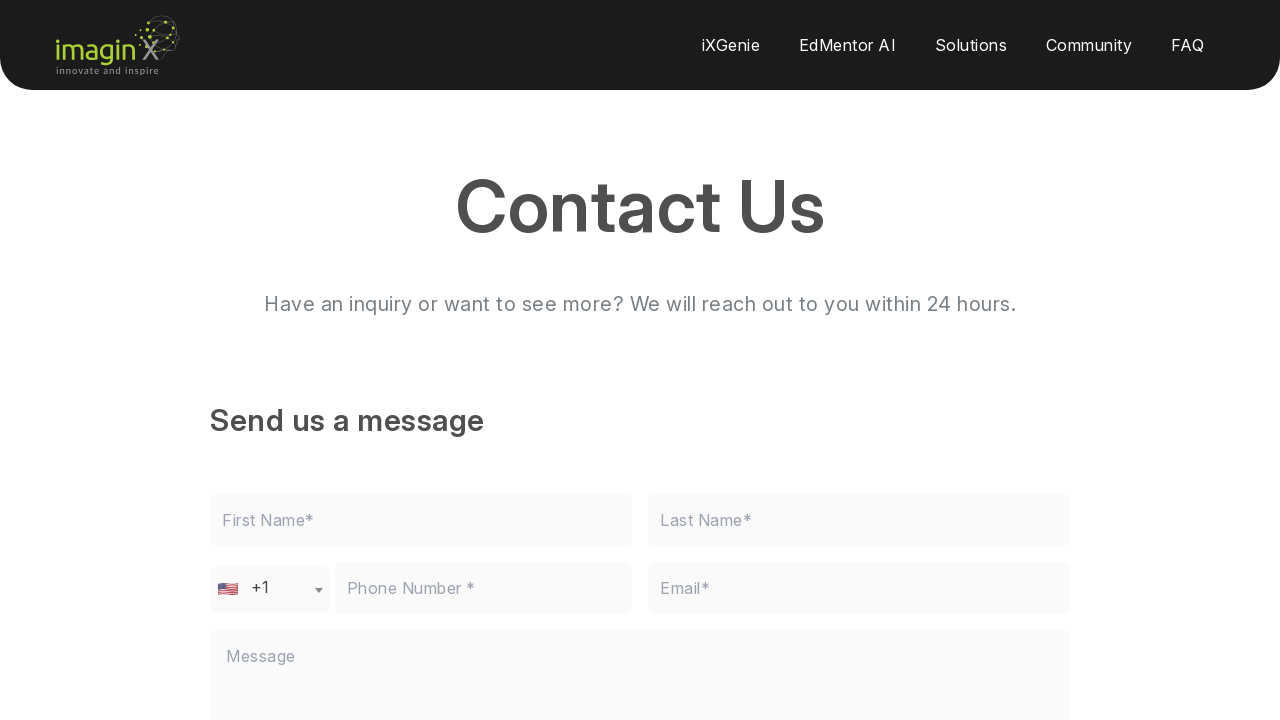

Contact Us page loaded after clicking Schedule a Call
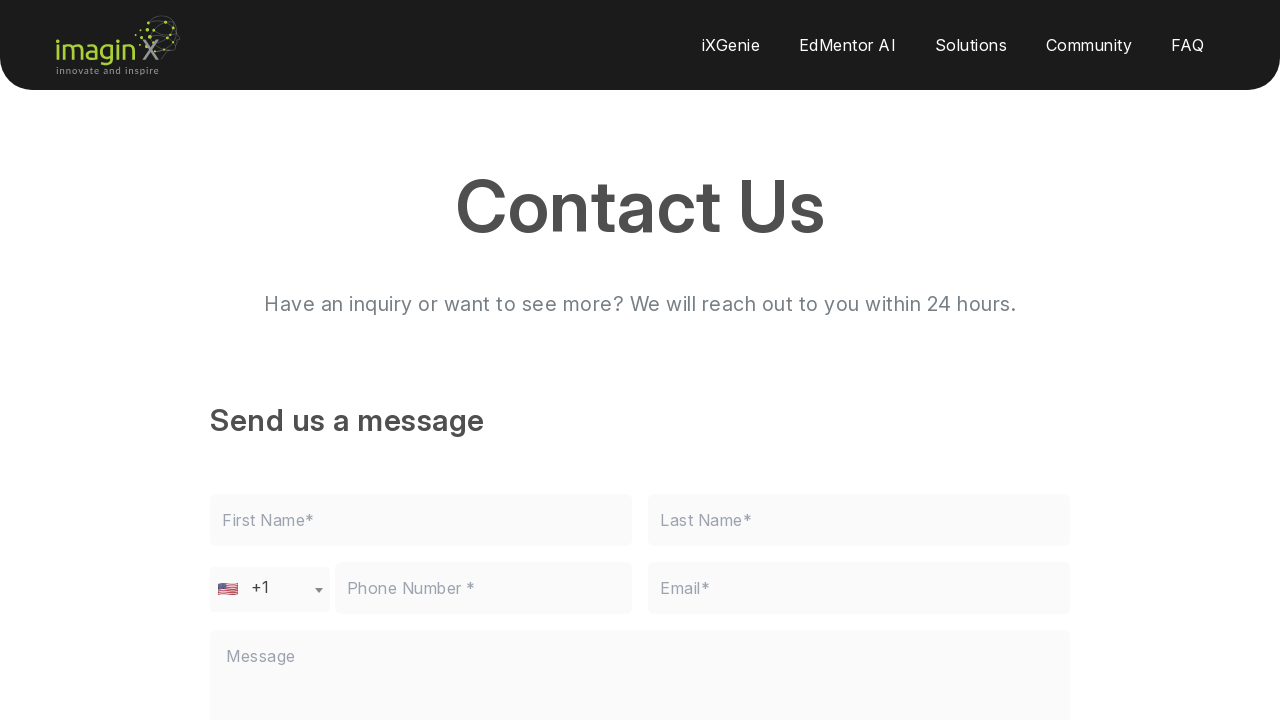

Verified Contact Us page header is visible
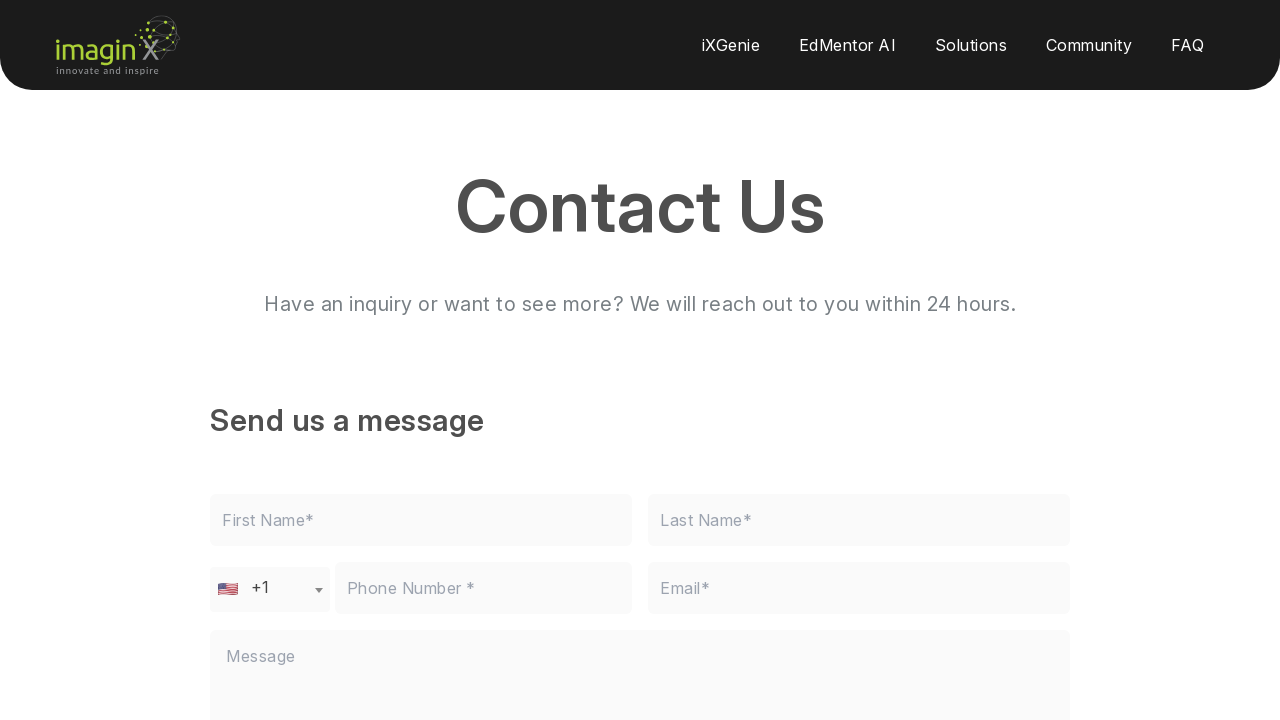

Navigated back to IXGenie page
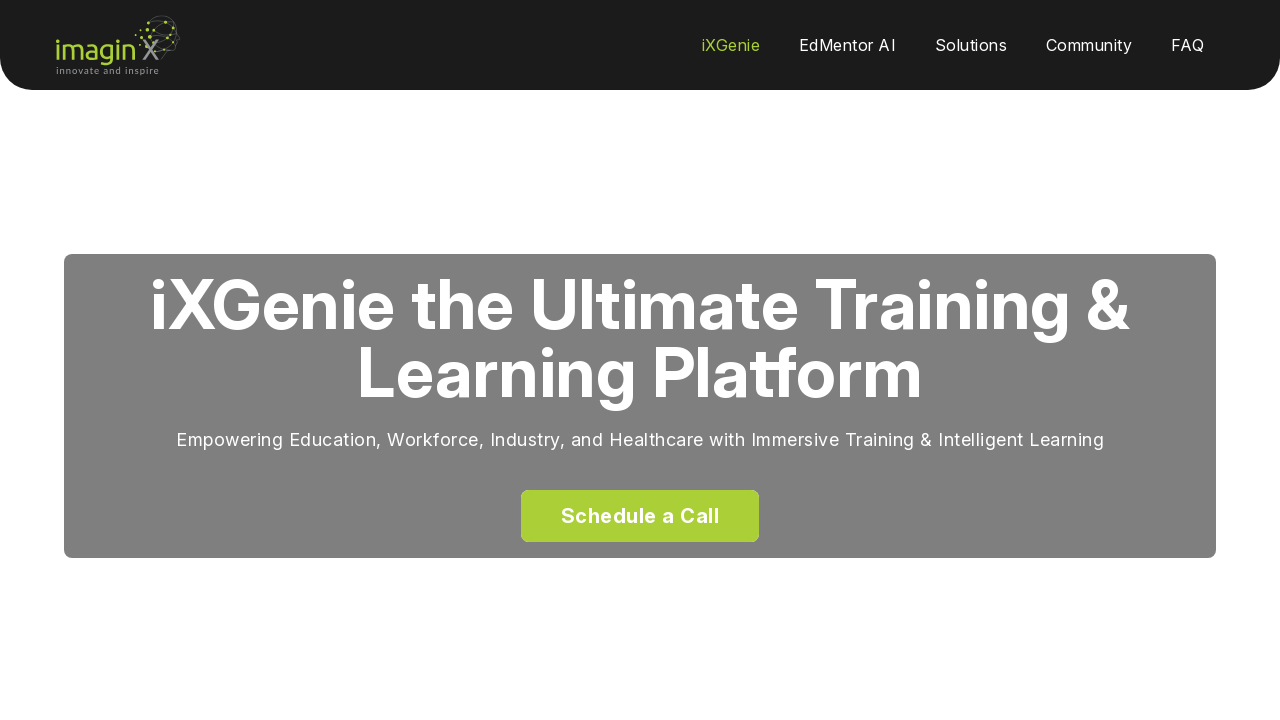

IXGenie page reloaded after navigation back
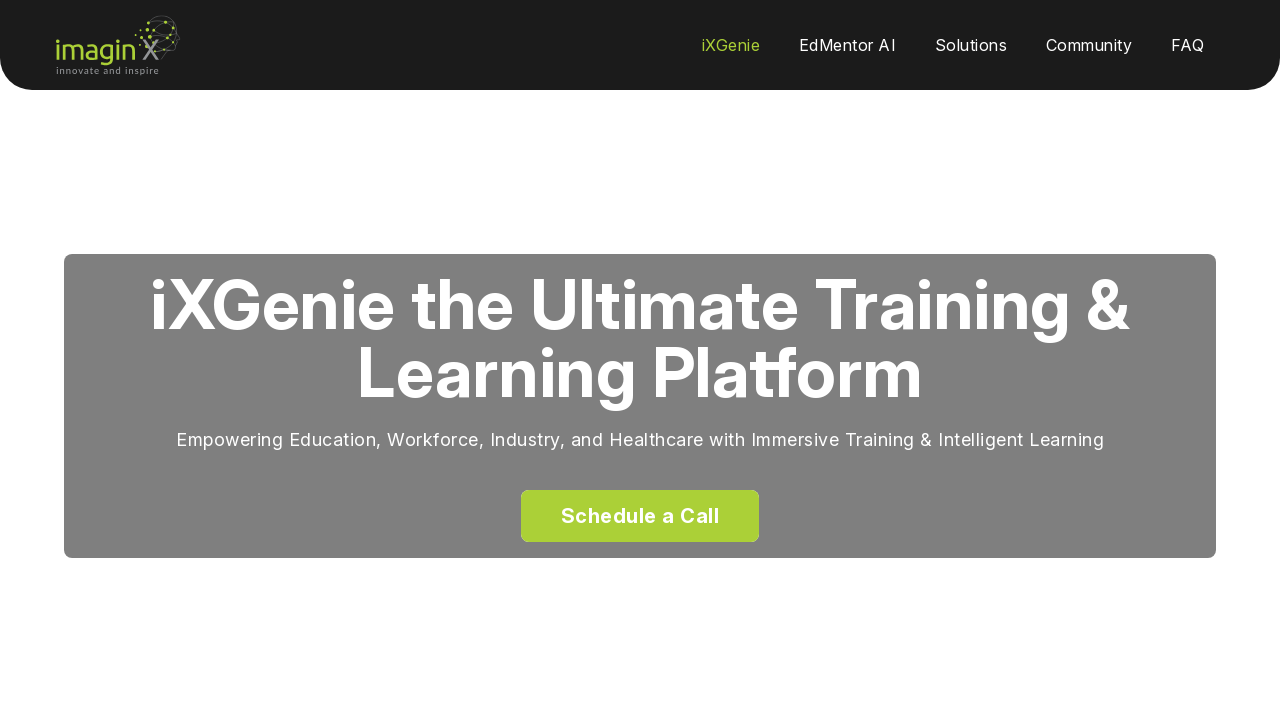

Waited 1 second for page stabilization
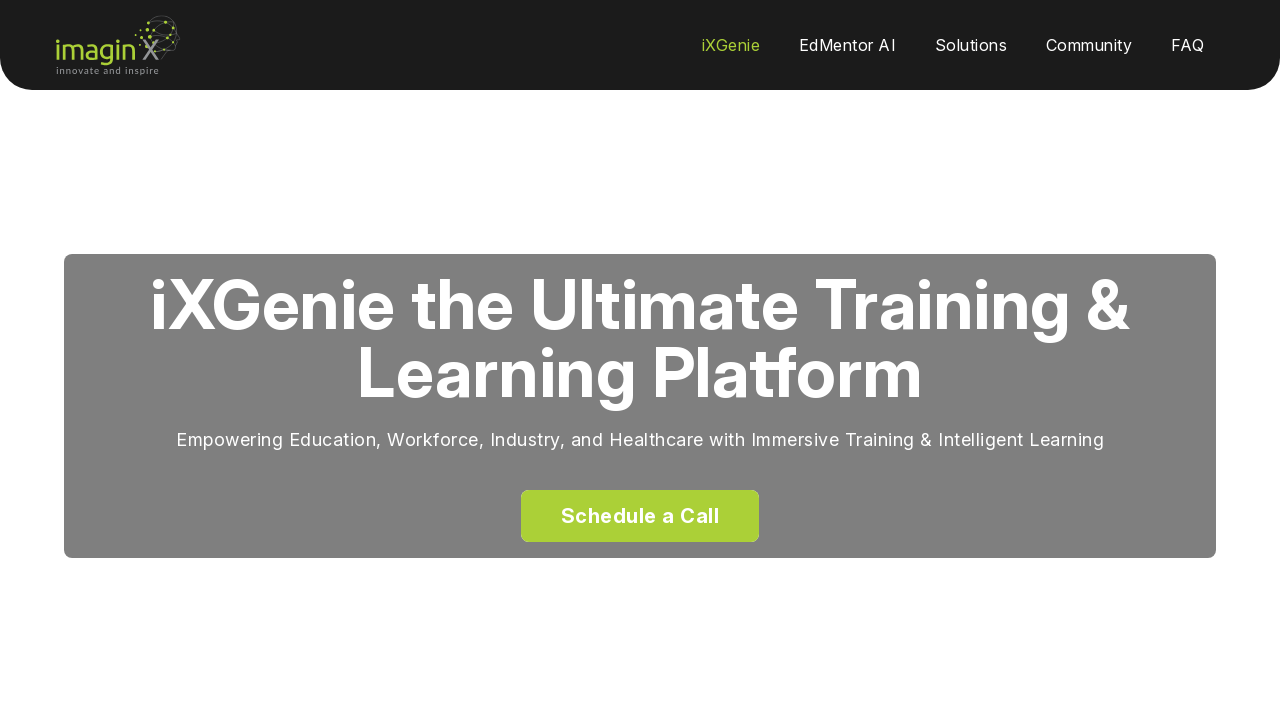

Verified 'Industry-Wide' sub-header is visible
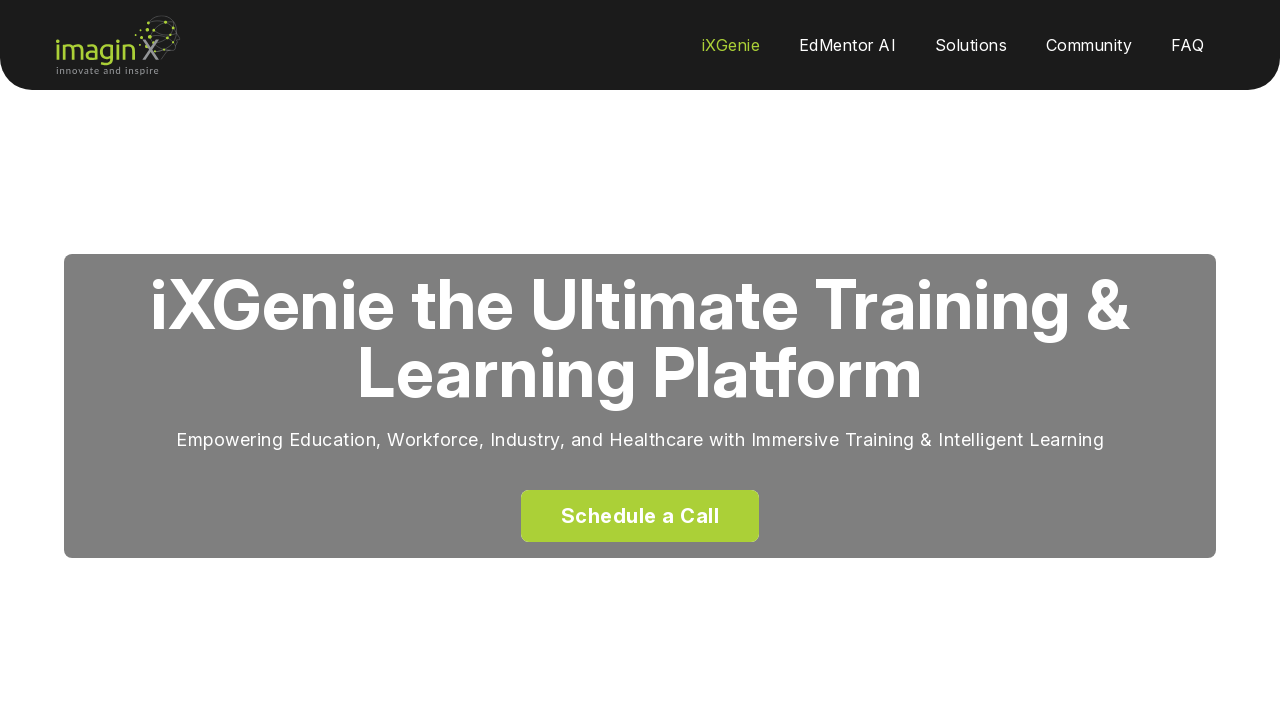

Hovered over Industry & Workforce Training button at (342, 360) on xpath=//button[normalize-space()='Industry & Workforce Training']
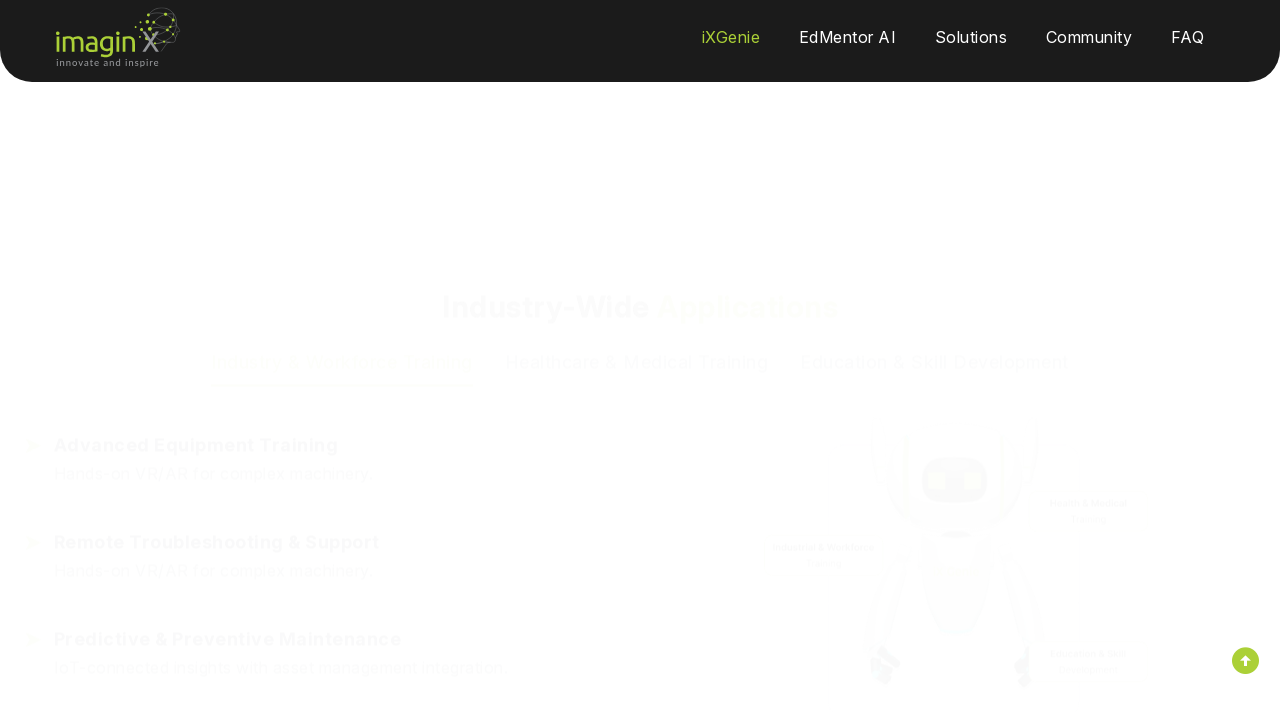

Waited 500ms for button hover effect
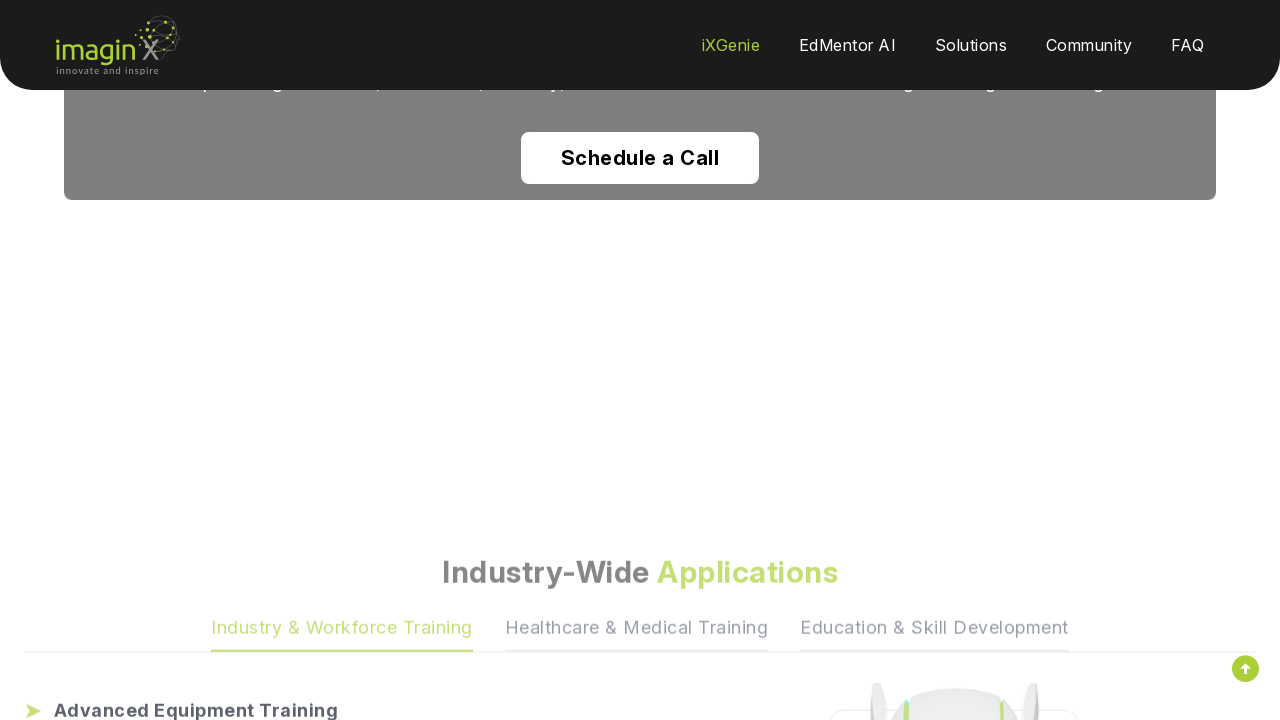

Clicked Industry & Workforce Training button at (342, 601) on xpath=//button[normalize-space()='Industry & Workforce Training']
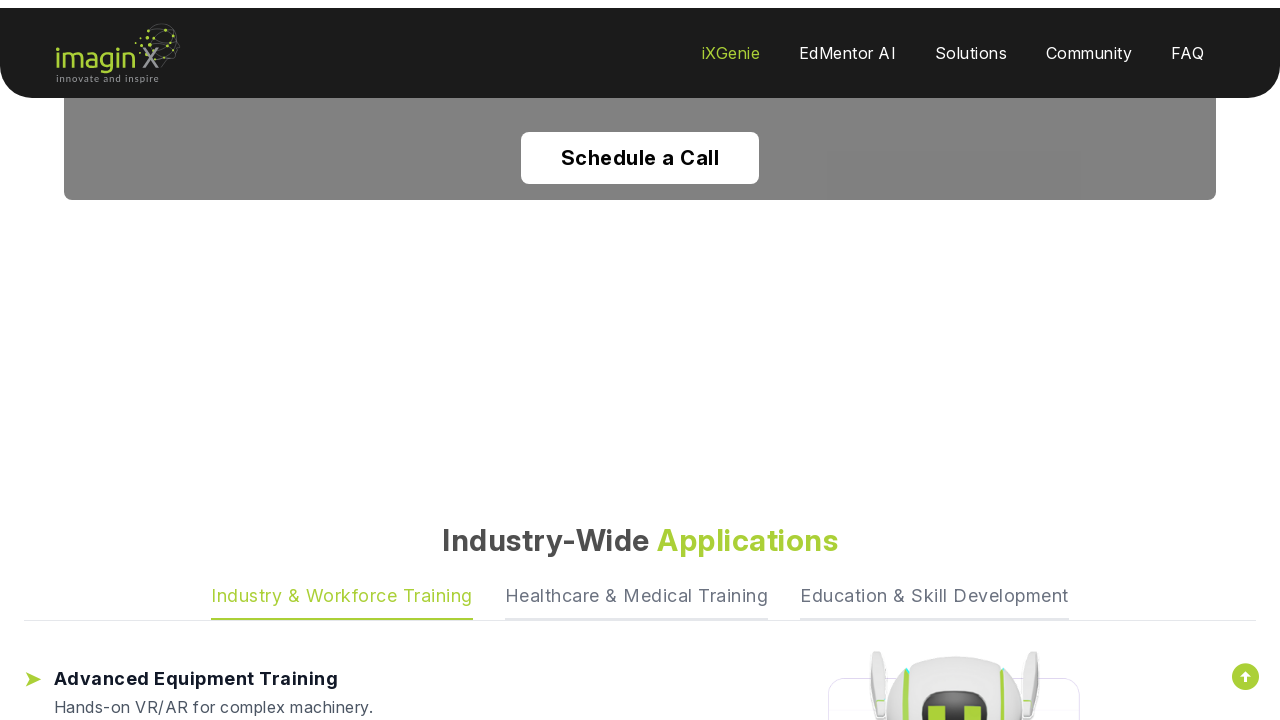

Waited 2 seconds for Industry & Workforce Training section to expand
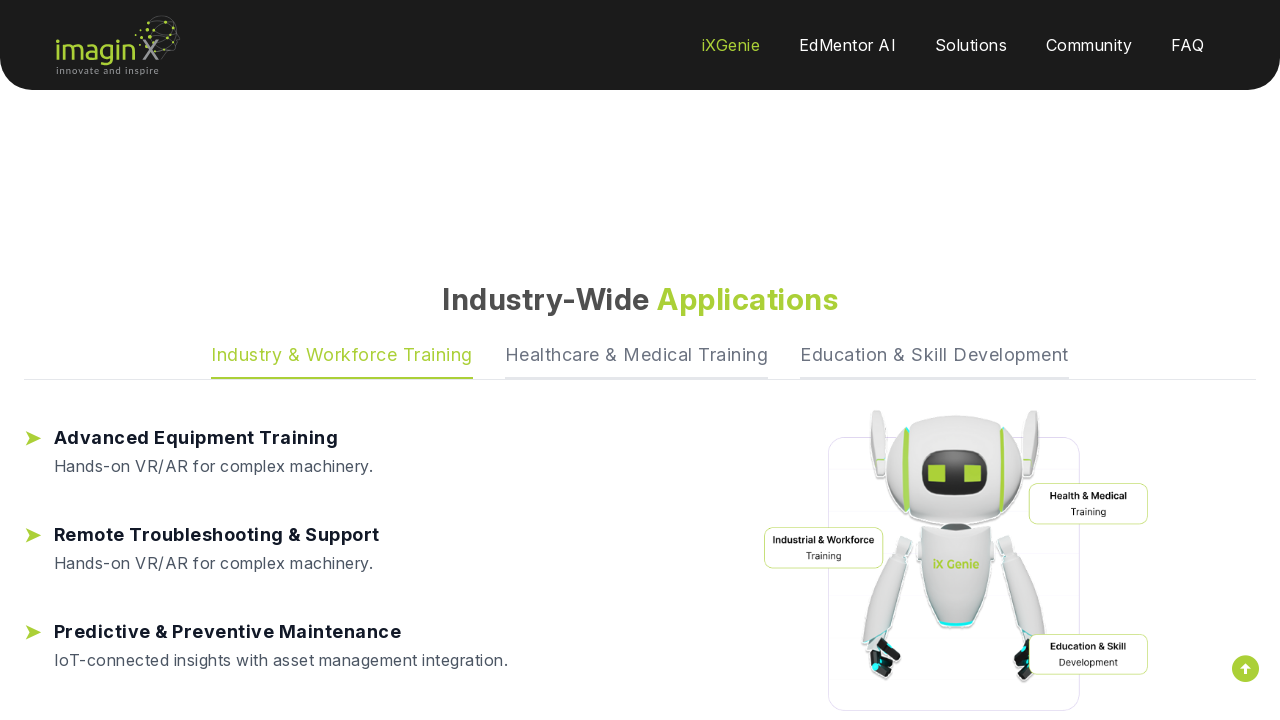

Verified 'Advanced Equipment Training' sub-header appeared
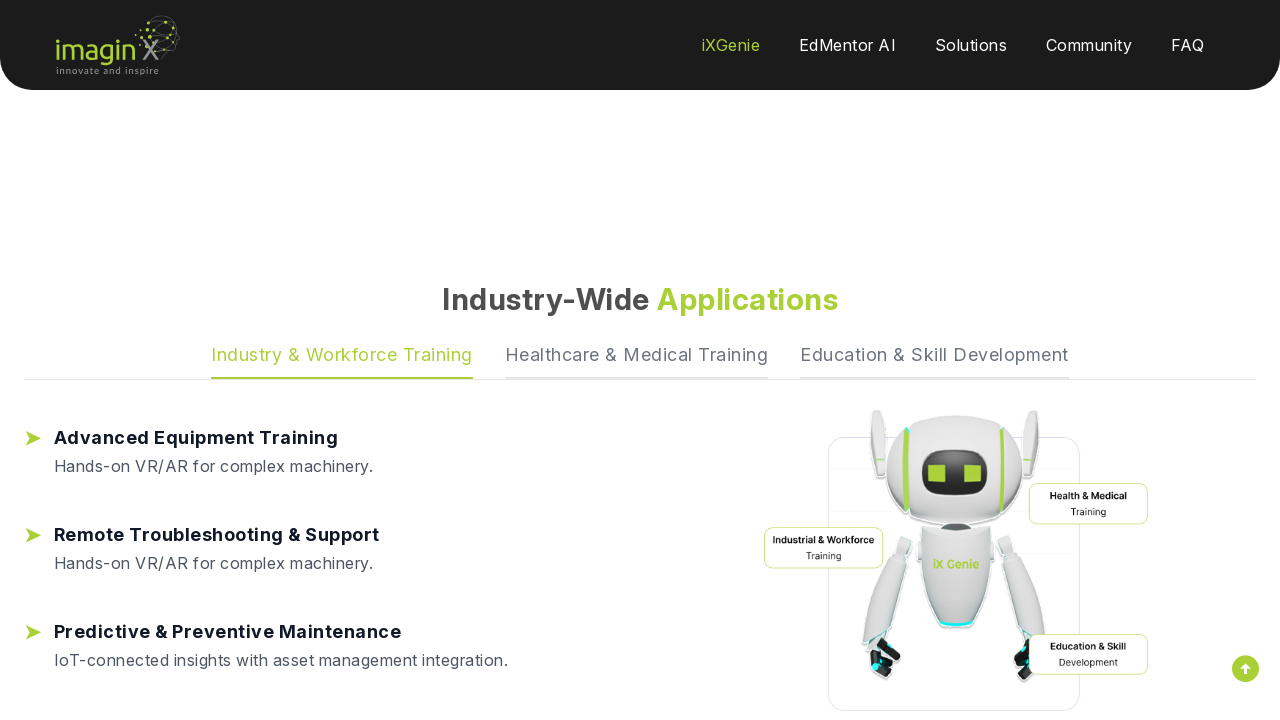

Verified 'Remote Troubleshooting & Support' sub-header appeared
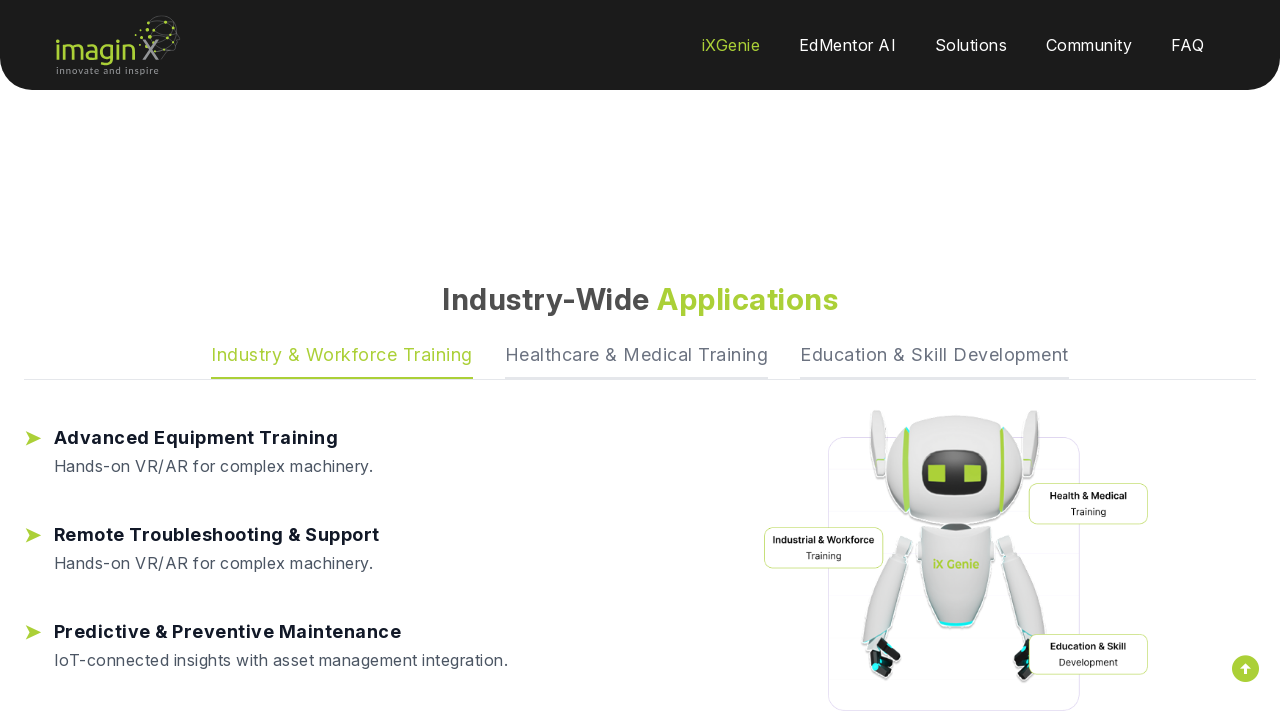

Hovered over Healthcare & Medical Training button at (636, 360) on xpath=//button[normalize-space()='Healthcare & Medical Training']
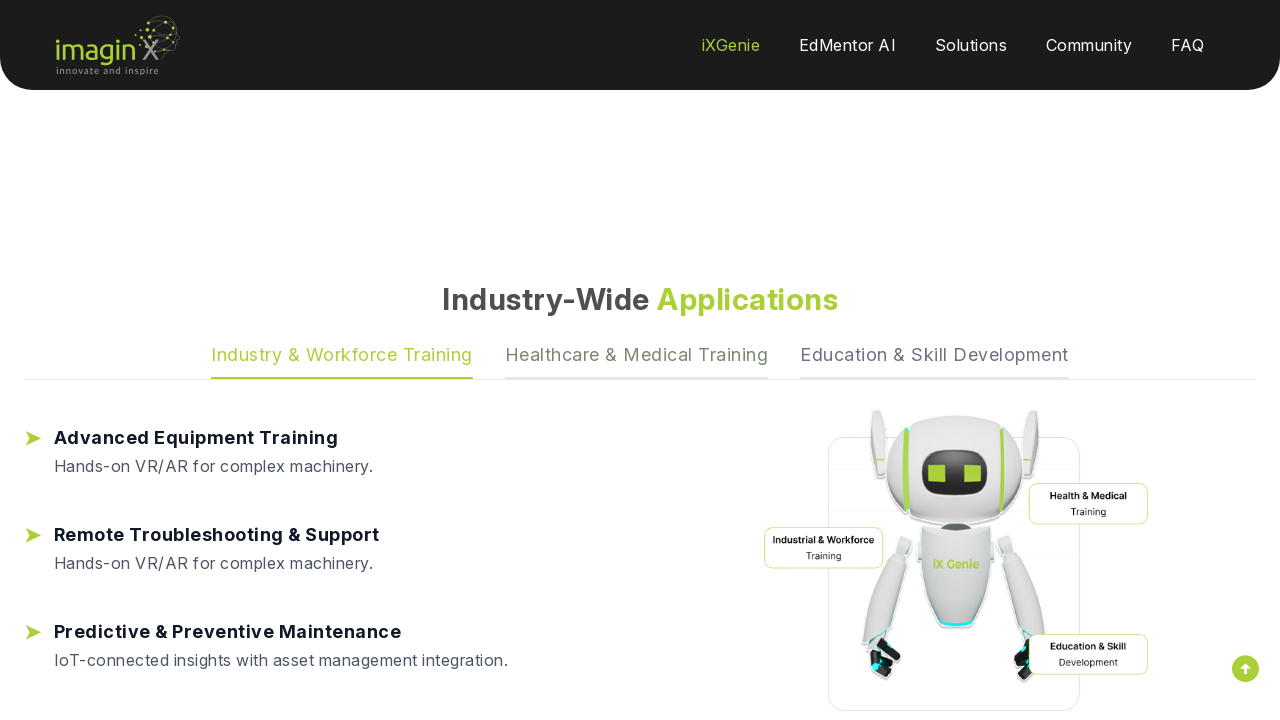

Waited 500ms for button hover effect
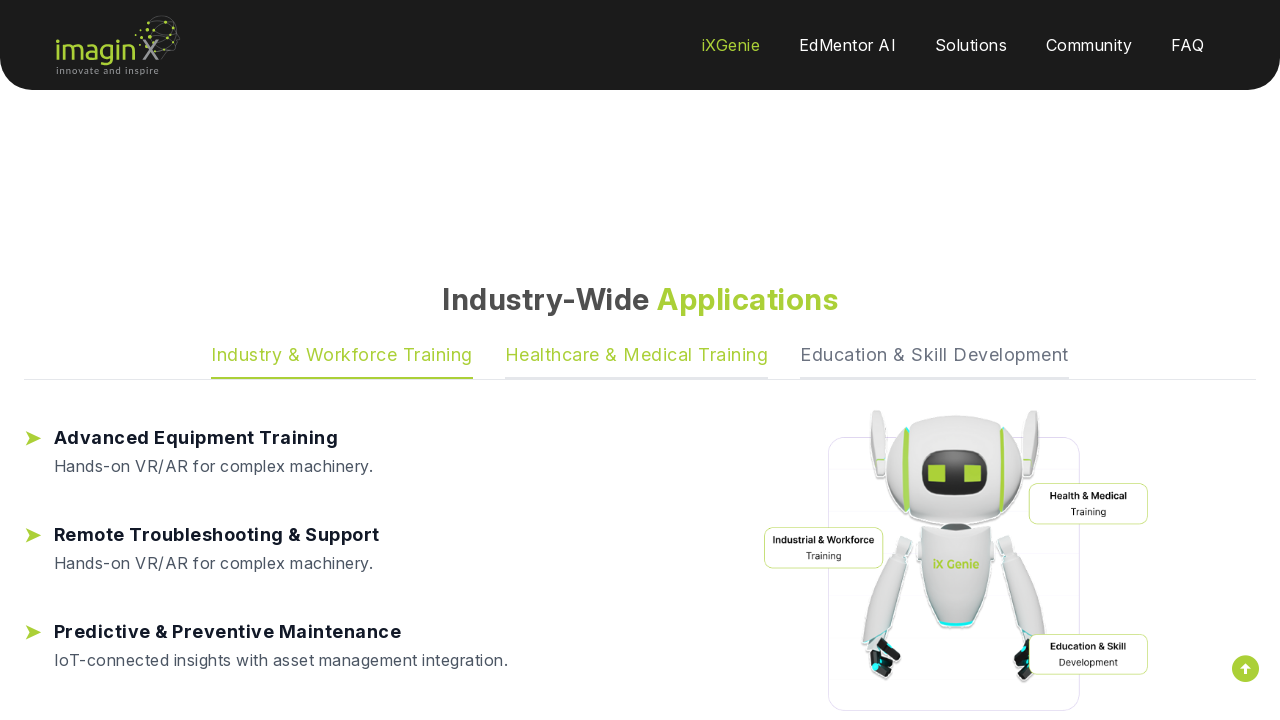

Clicked Healthcare & Medical Training button at (636, 360) on xpath=//button[normalize-space()='Healthcare & Medical Training']
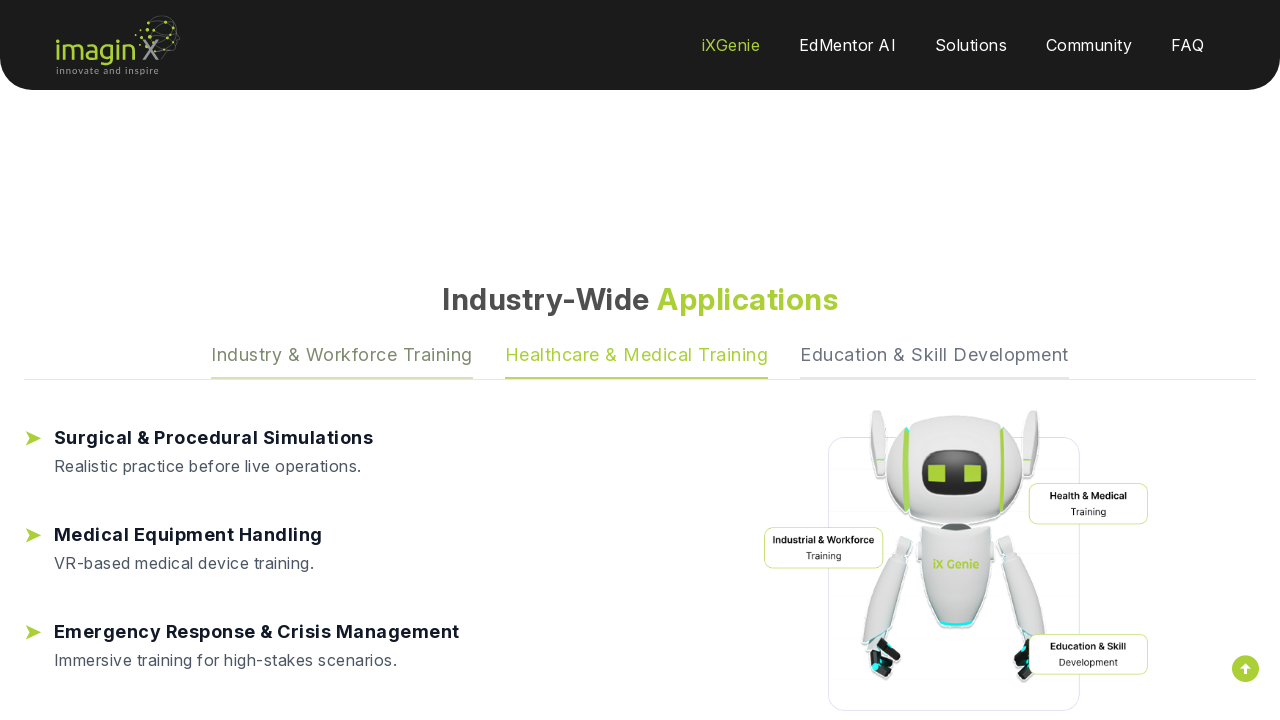

Waited 2 seconds for Healthcare & Medical Training section to expand
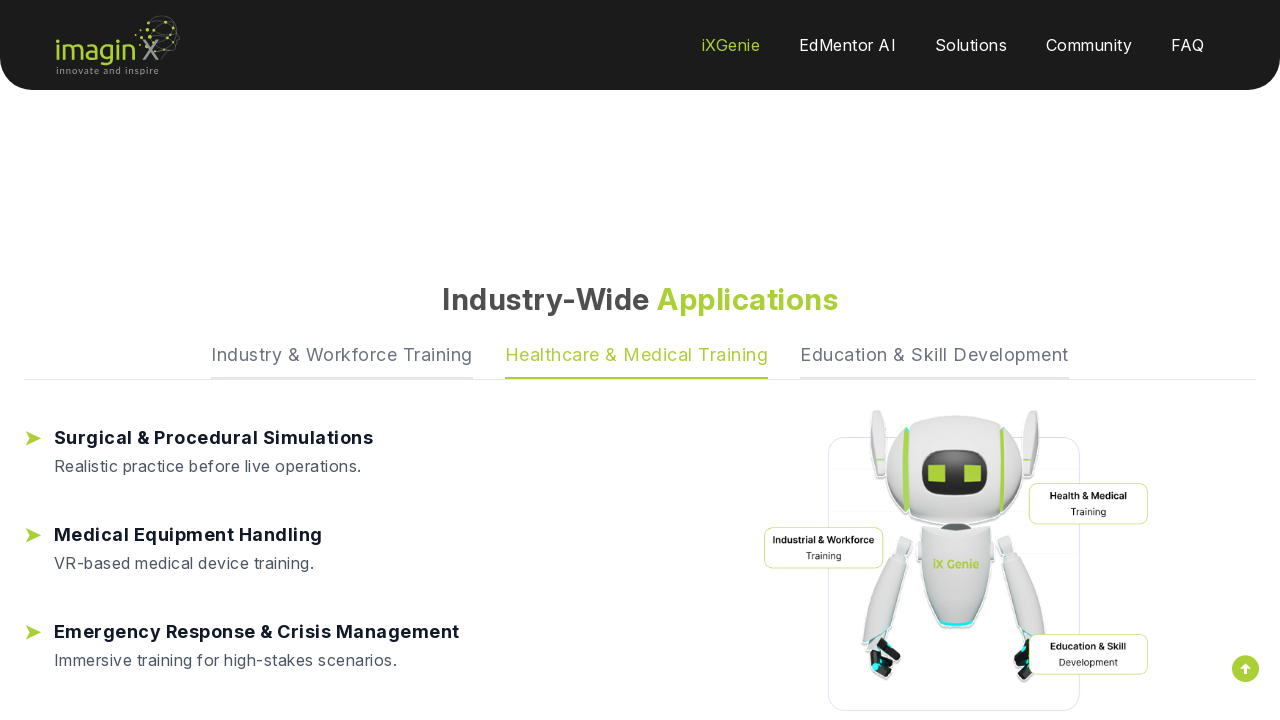

Verified 'Surgical & Procedural Simulations' sub-header appeared
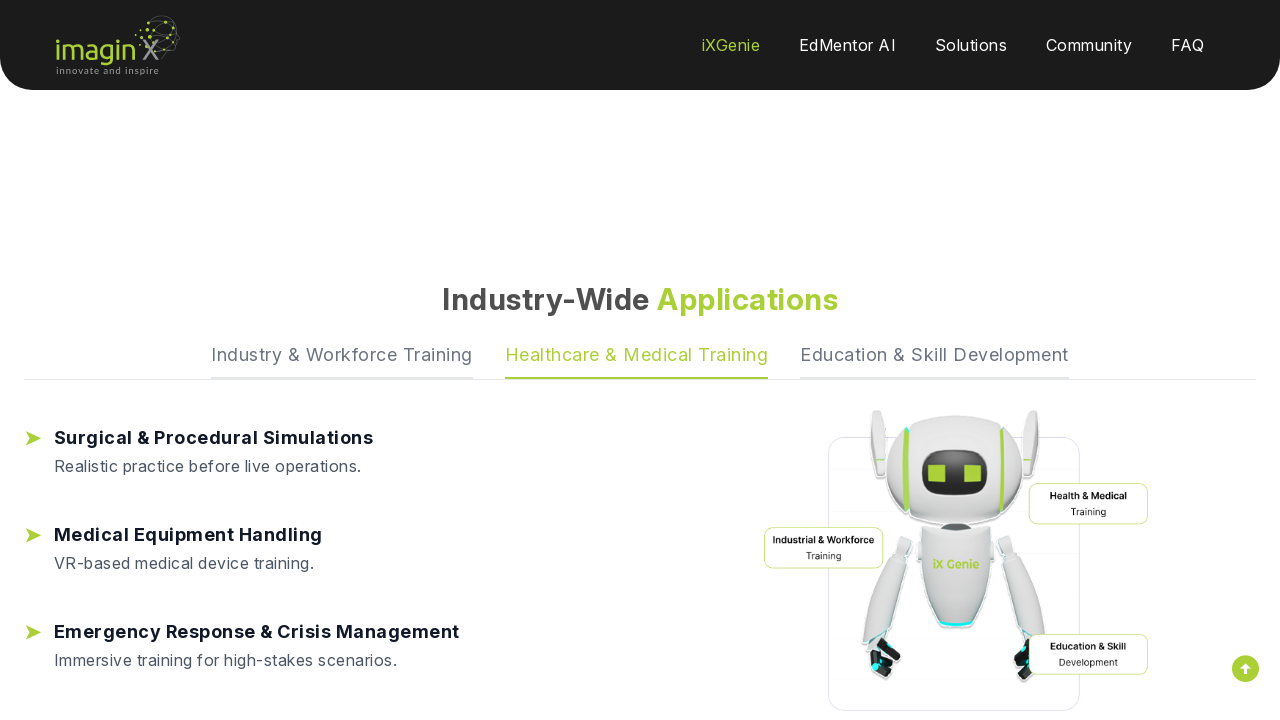

Hovered over Education & Skill Development button at (934, 360) on xpath=//button[normalize-space()='Education & Skill Development']
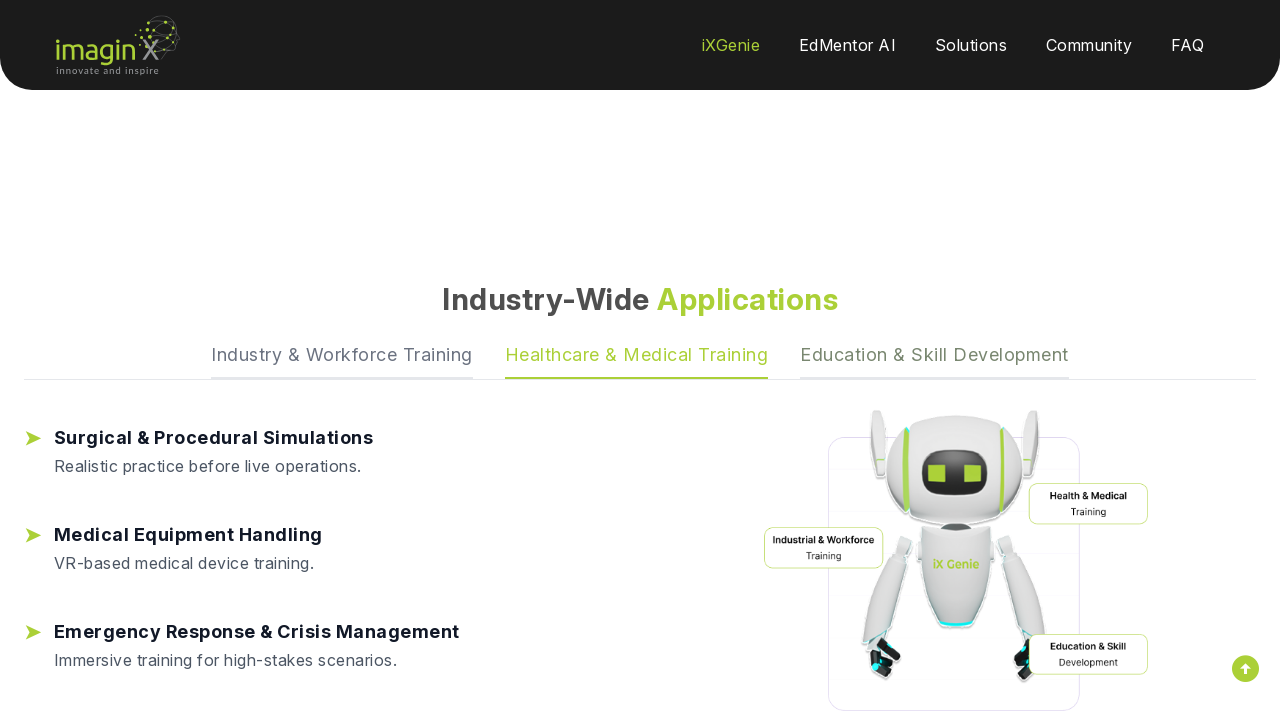

Waited 500ms for button hover effect
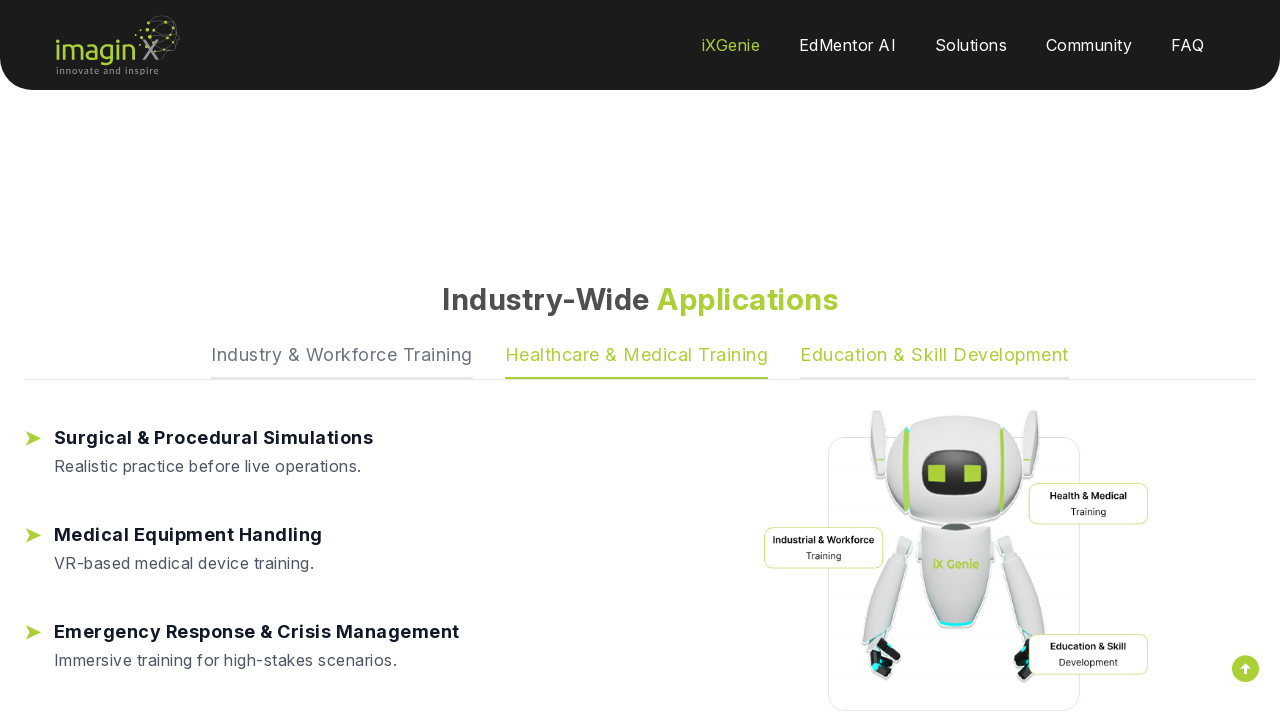

Clicked Education & Skill Development button at (934, 360) on xpath=//button[normalize-space()='Education & Skill Development']
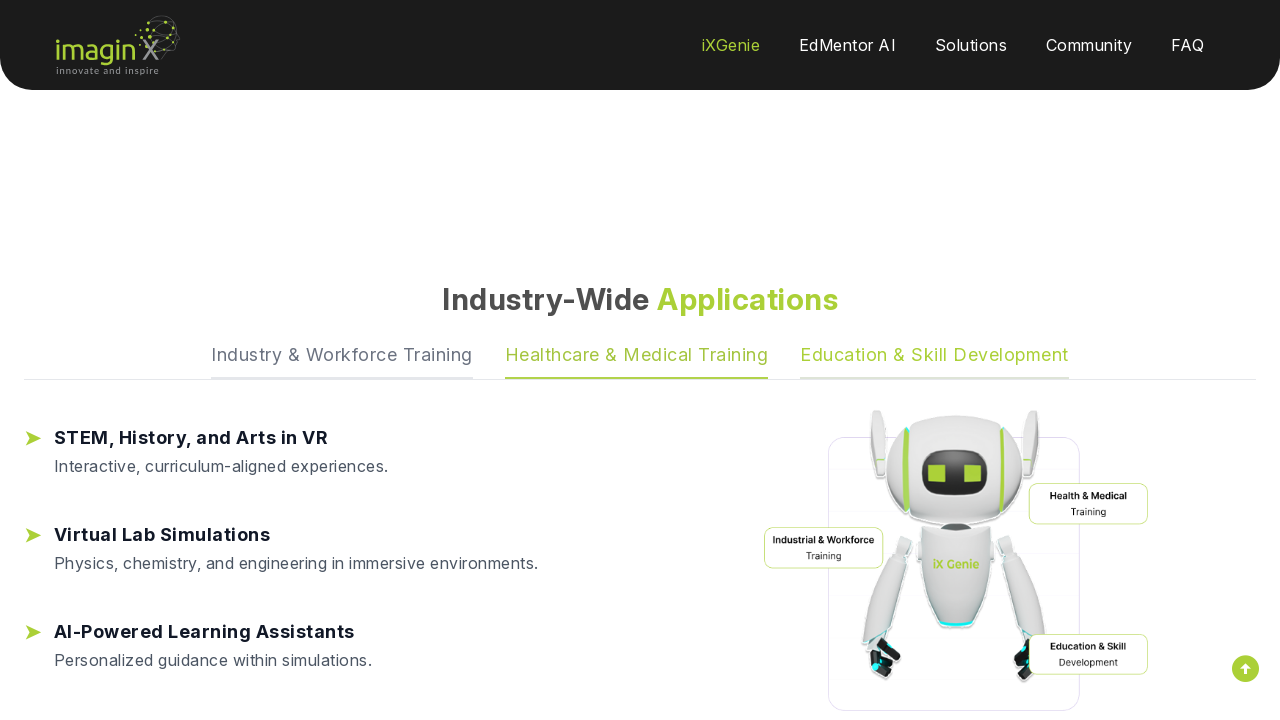

Waited 2 seconds for Education & Skill Development section to expand
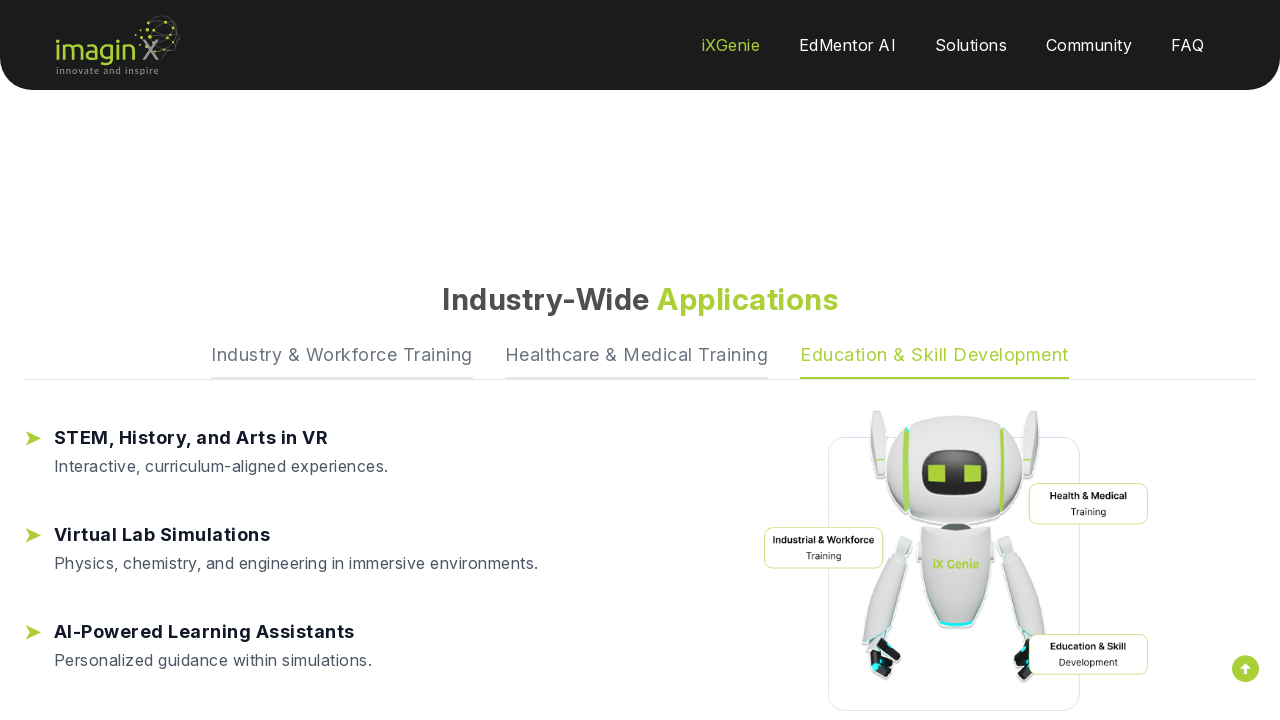

Verified 'STEM, History, and Arts in VR' sub-header appeared
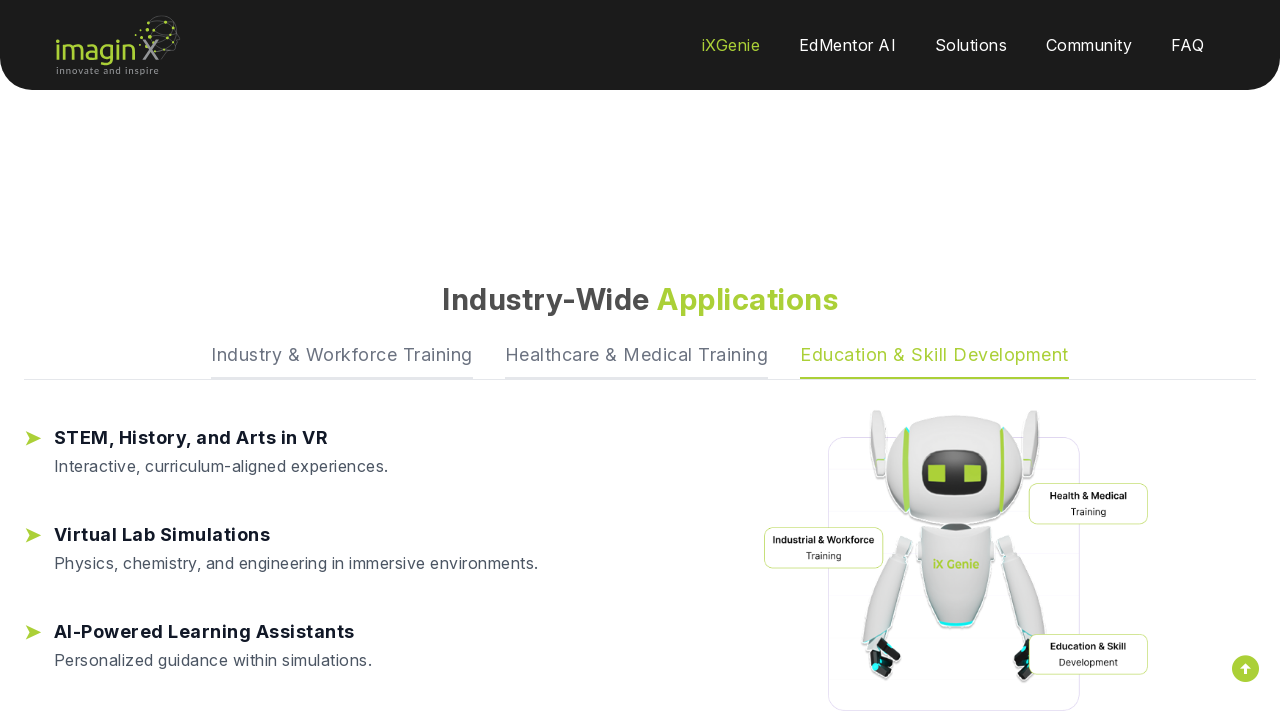

Scrolled back to top of page
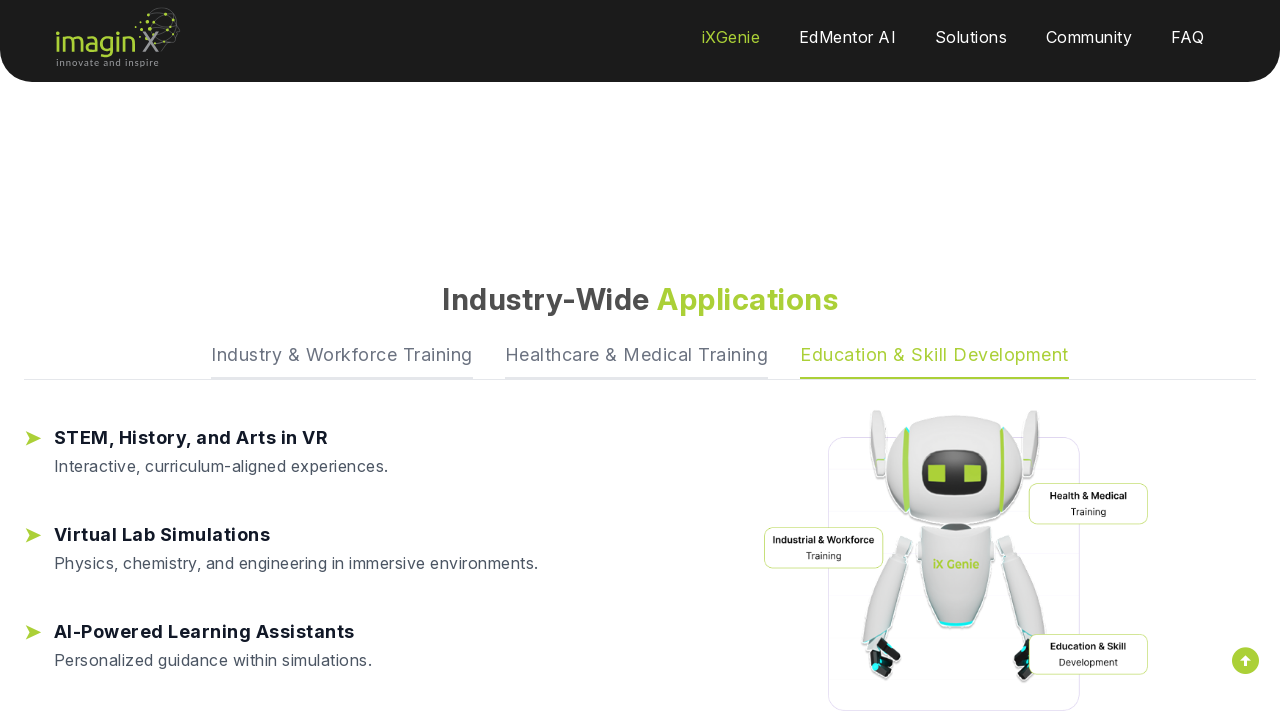

Waited 1 second after final scroll to top
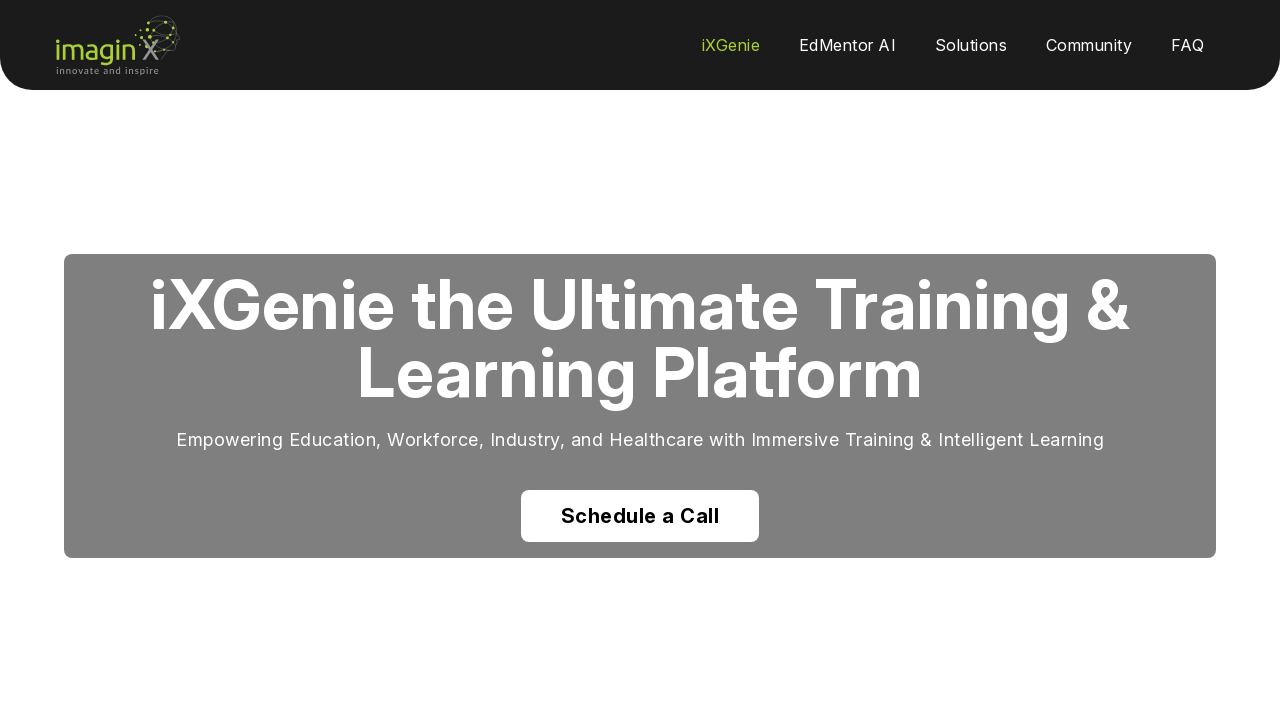

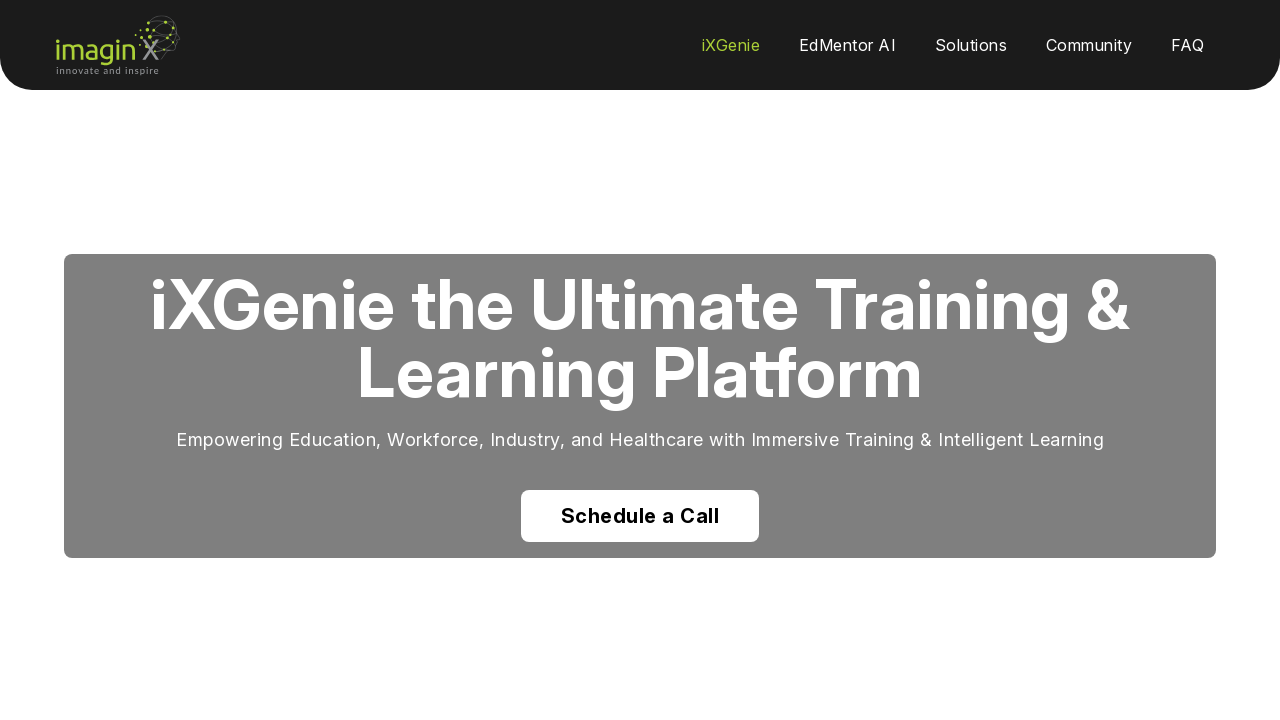